Tests date of birth field validation by selecting a date that makes the user under 18 years old and verifying the error message

Starting URL: https://test-with-me-app.vercel.app/learning/web-elements/form

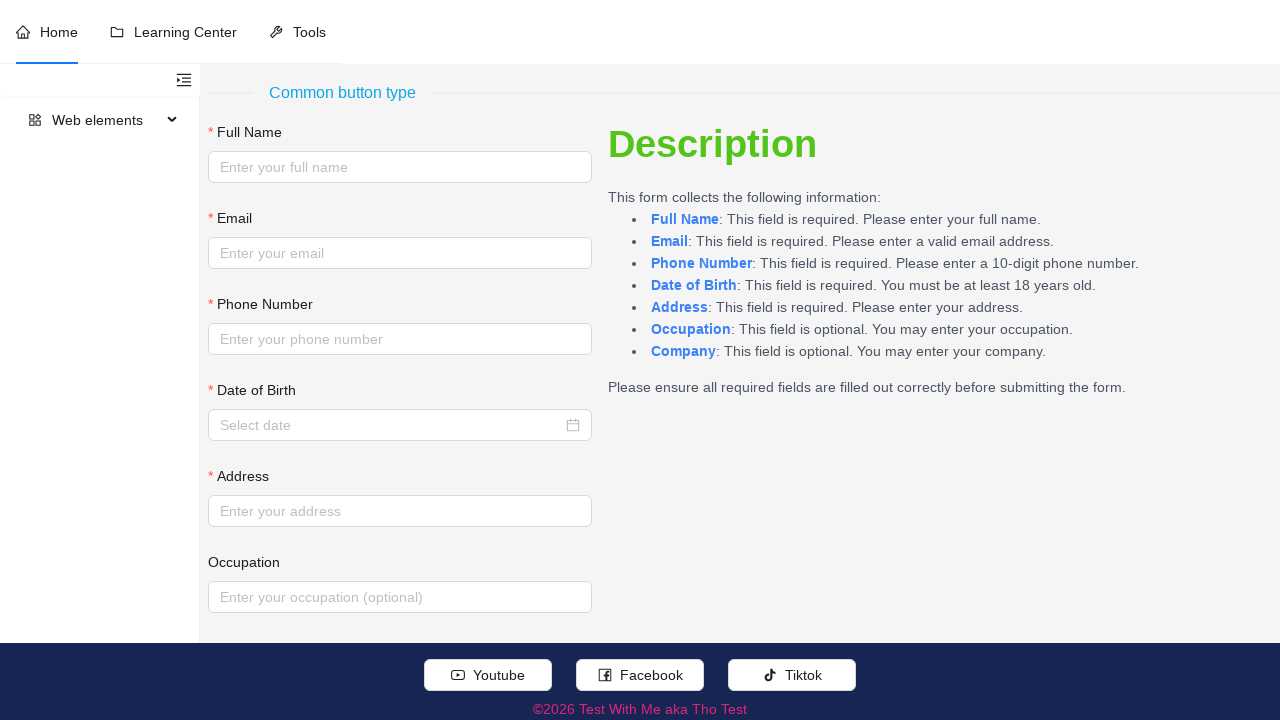

Clicked on Date of Birth picker to open date selector at (400, 425) on (//div[./label[.//text()[normalize-space()='Date of Birth']]]//following-sibling
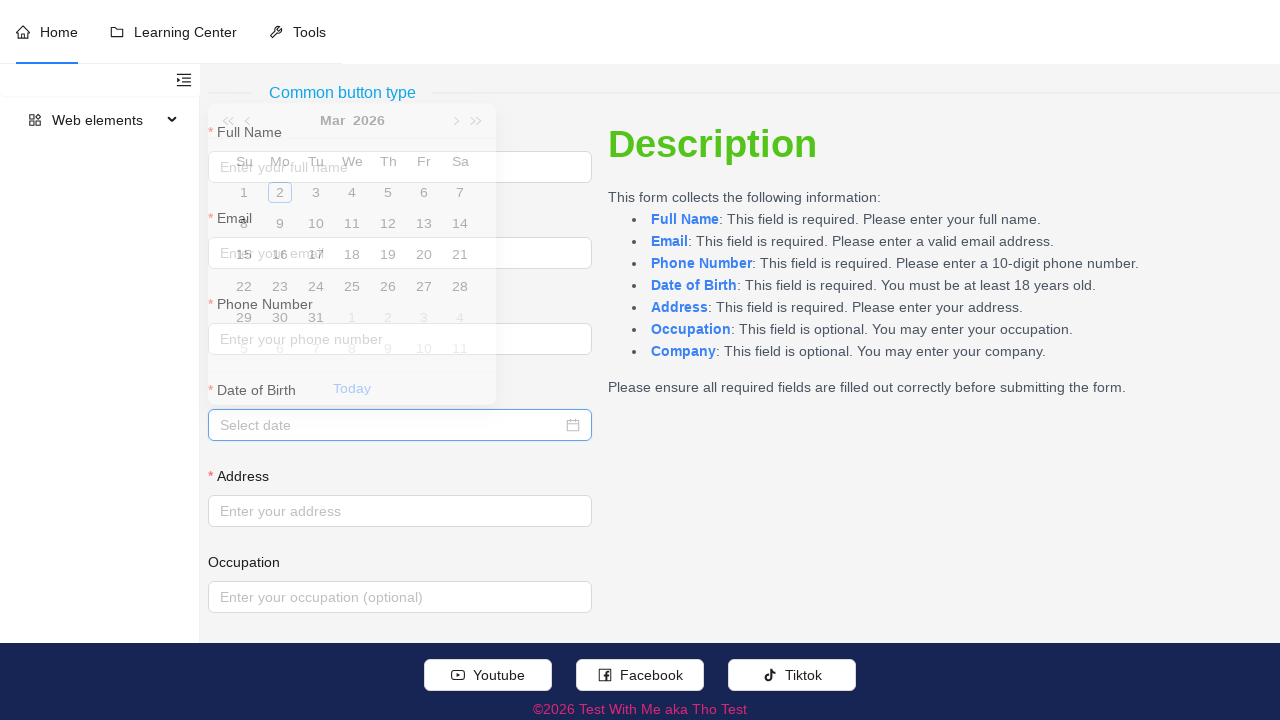

Retrieved current month display from date picker
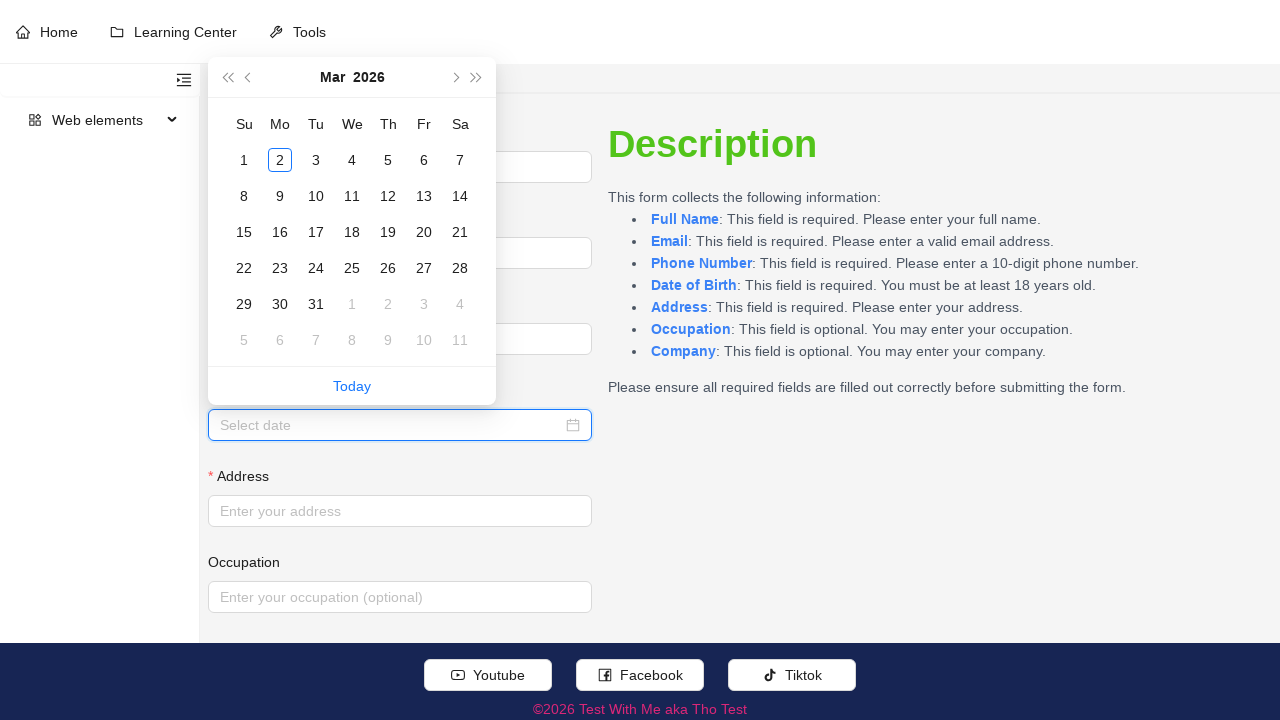

Clicked previous year button to navigate to June at (250, 77) on xpath=//button[@aria-label='prev-year']
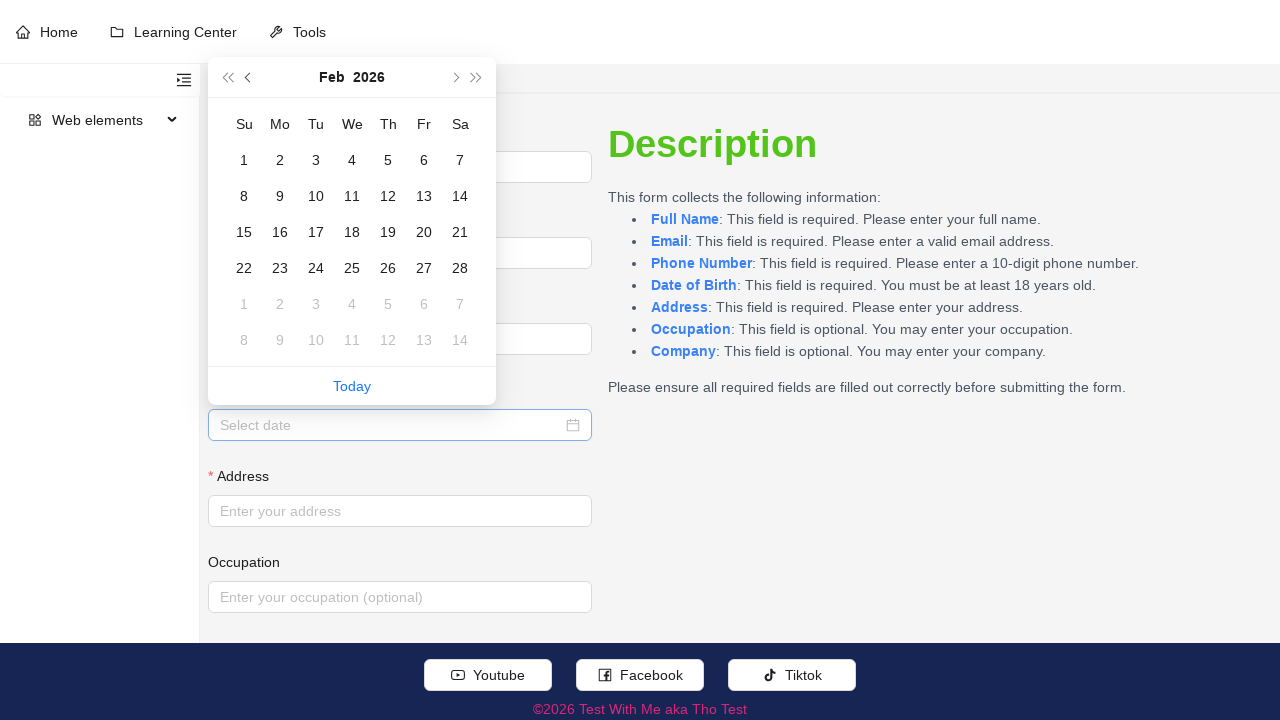

Retrieved updated month display from date picker
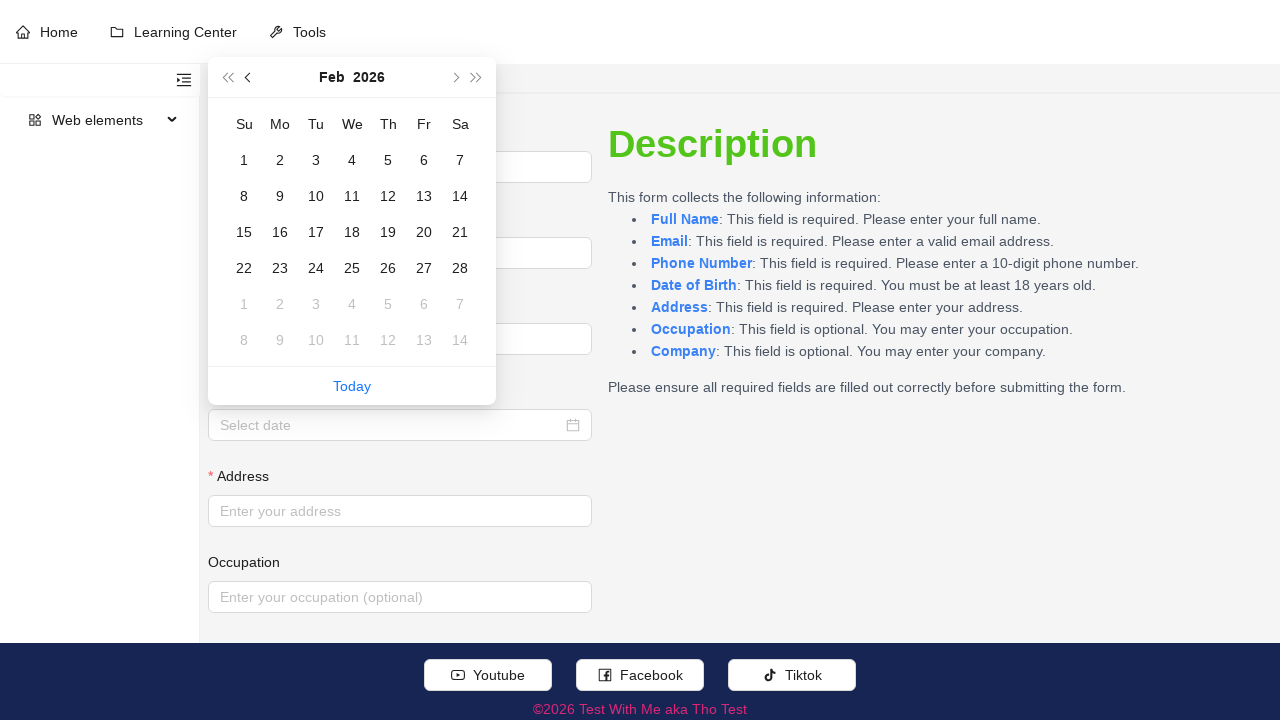

Clicked previous year button to navigate to June at (250, 77) on xpath=//button[@aria-label='prev-year']
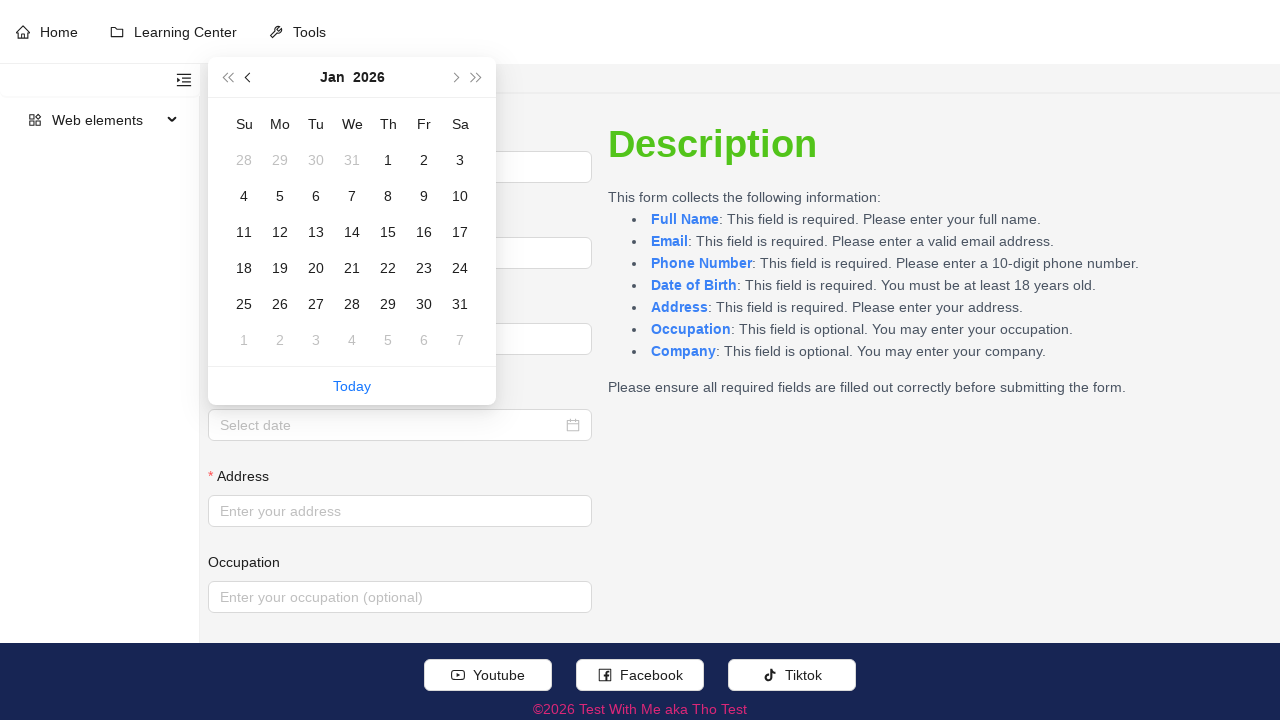

Retrieved updated month display from date picker
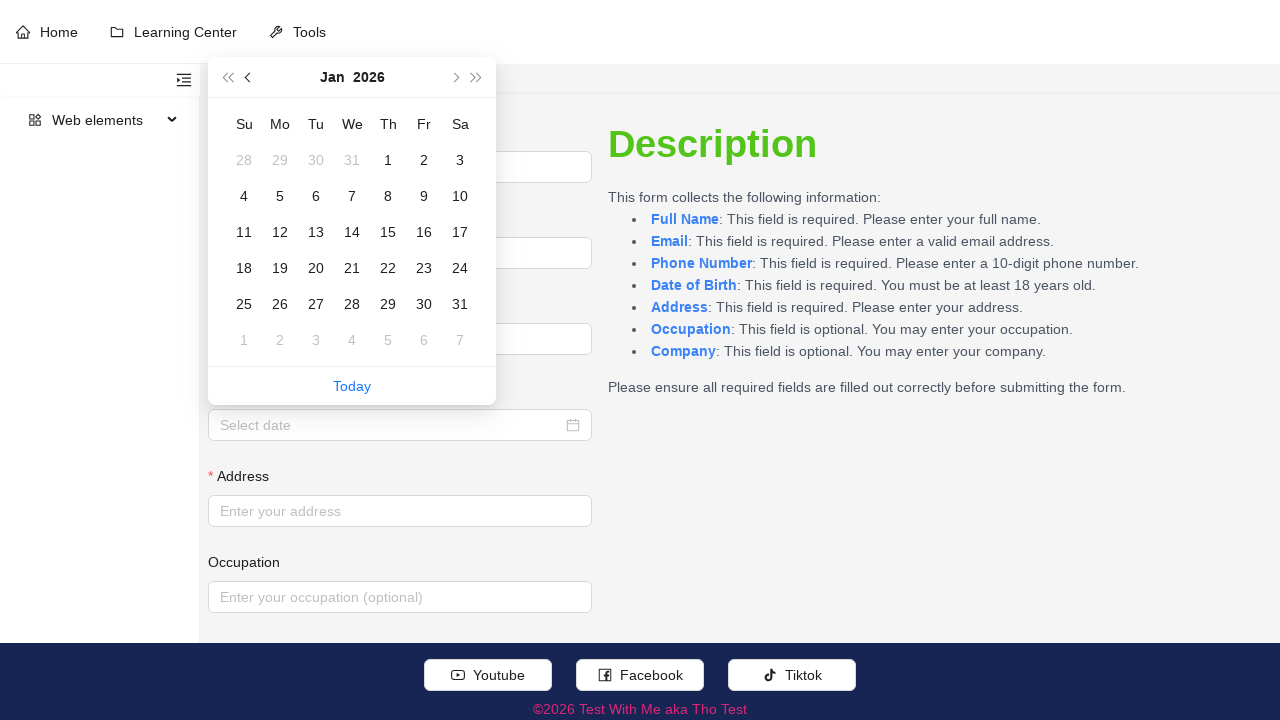

Clicked previous year button to navigate to June at (250, 77) on xpath=//button[@aria-label='prev-year']
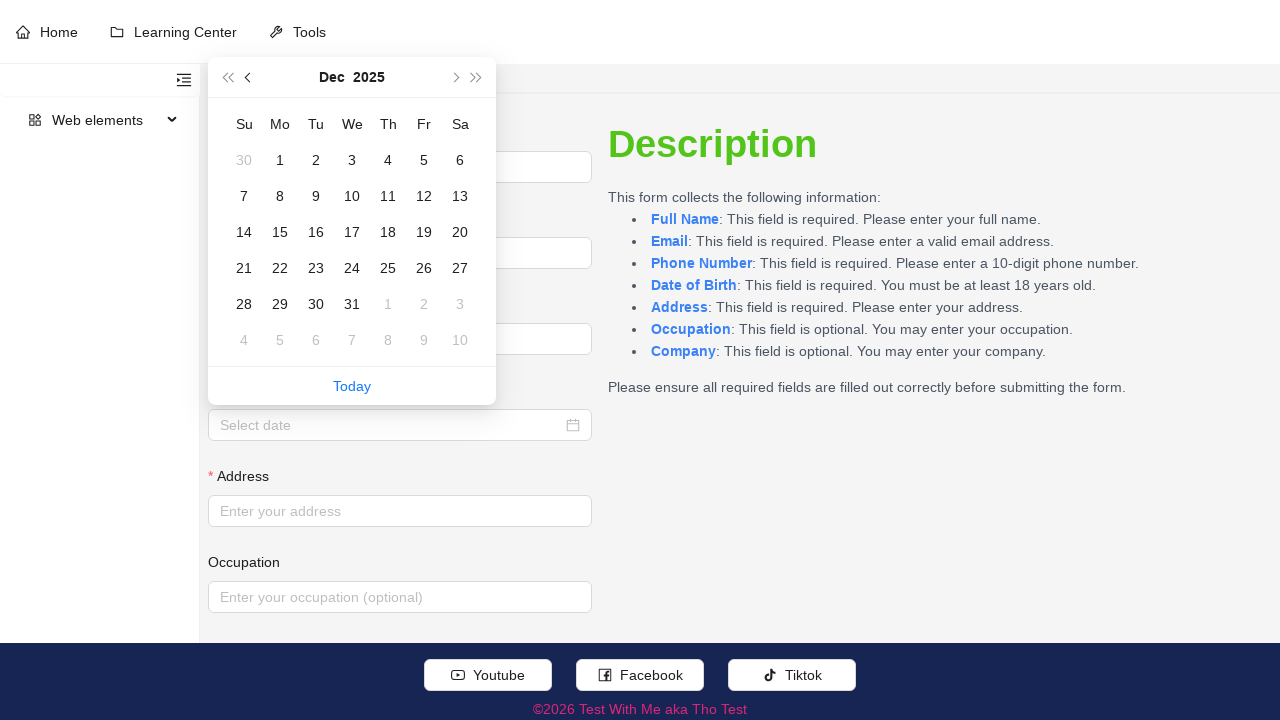

Retrieved updated month display from date picker
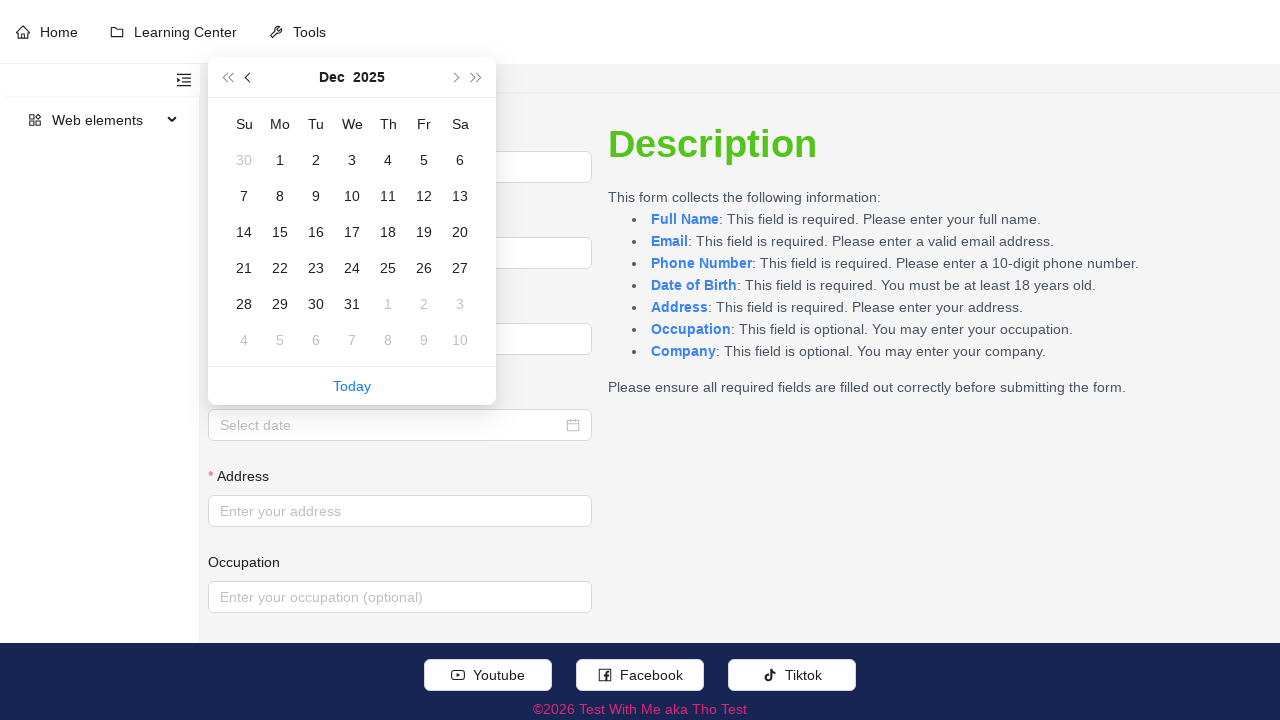

Clicked previous year button to navigate to June at (250, 77) on xpath=//button[@aria-label='prev-year']
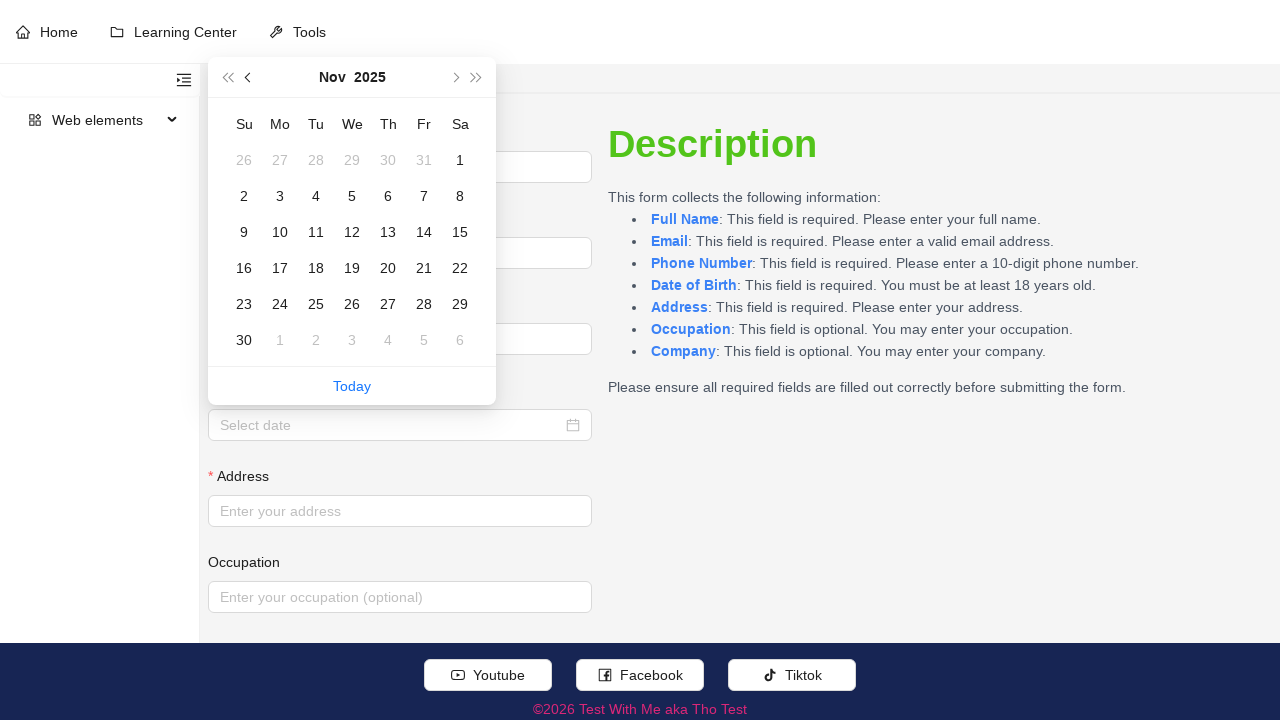

Retrieved updated month display from date picker
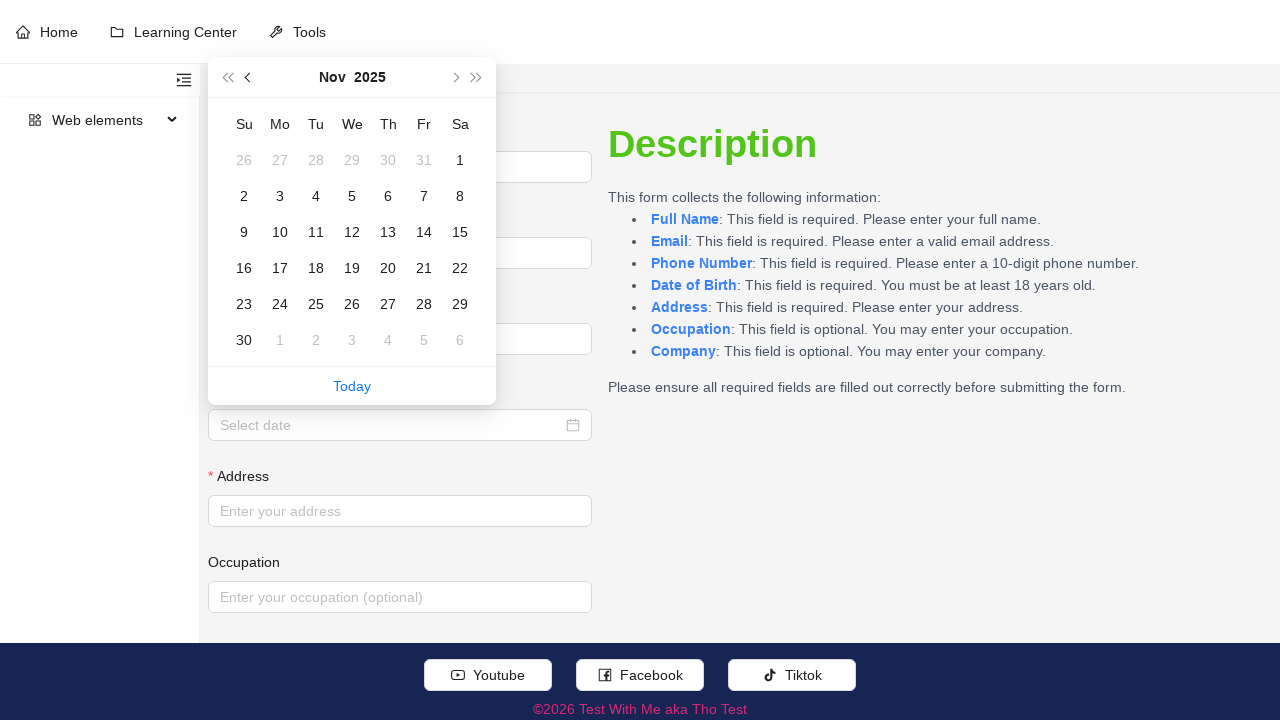

Clicked previous year button to navigate to June at (250, 77) on xpath=//button[@aria-label='prev-year']
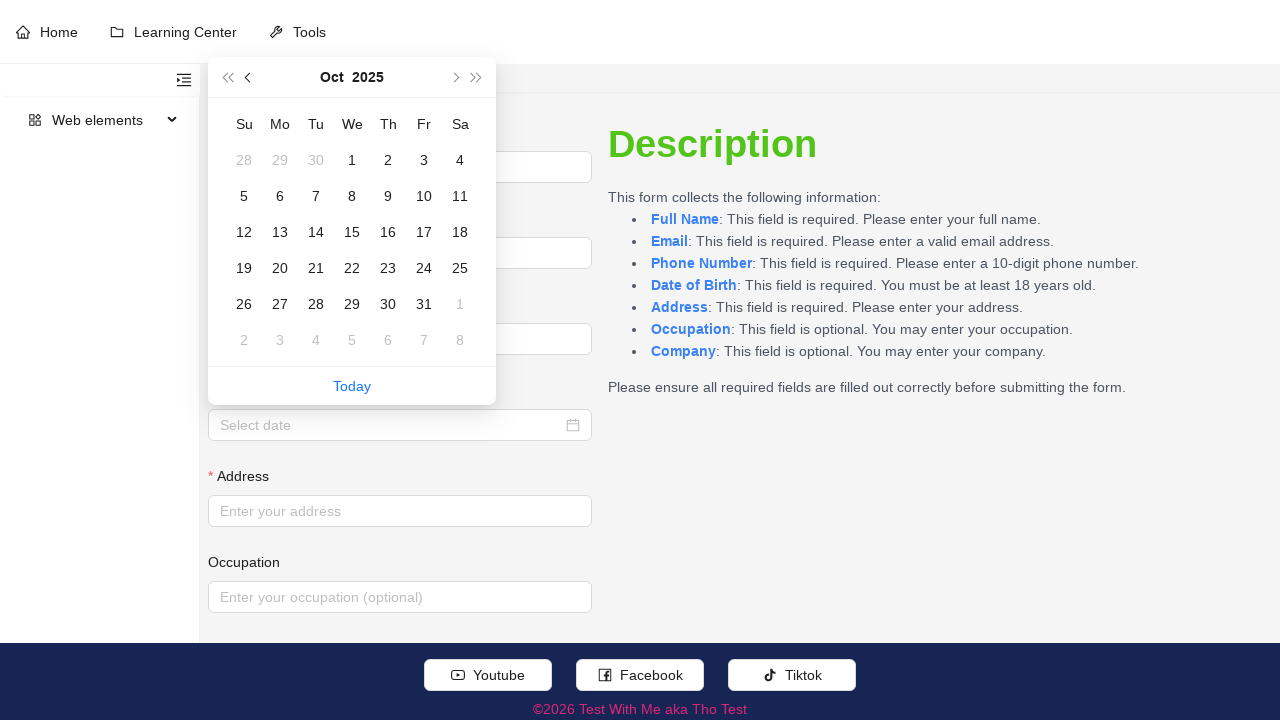

Retrieved updated month display from date picker
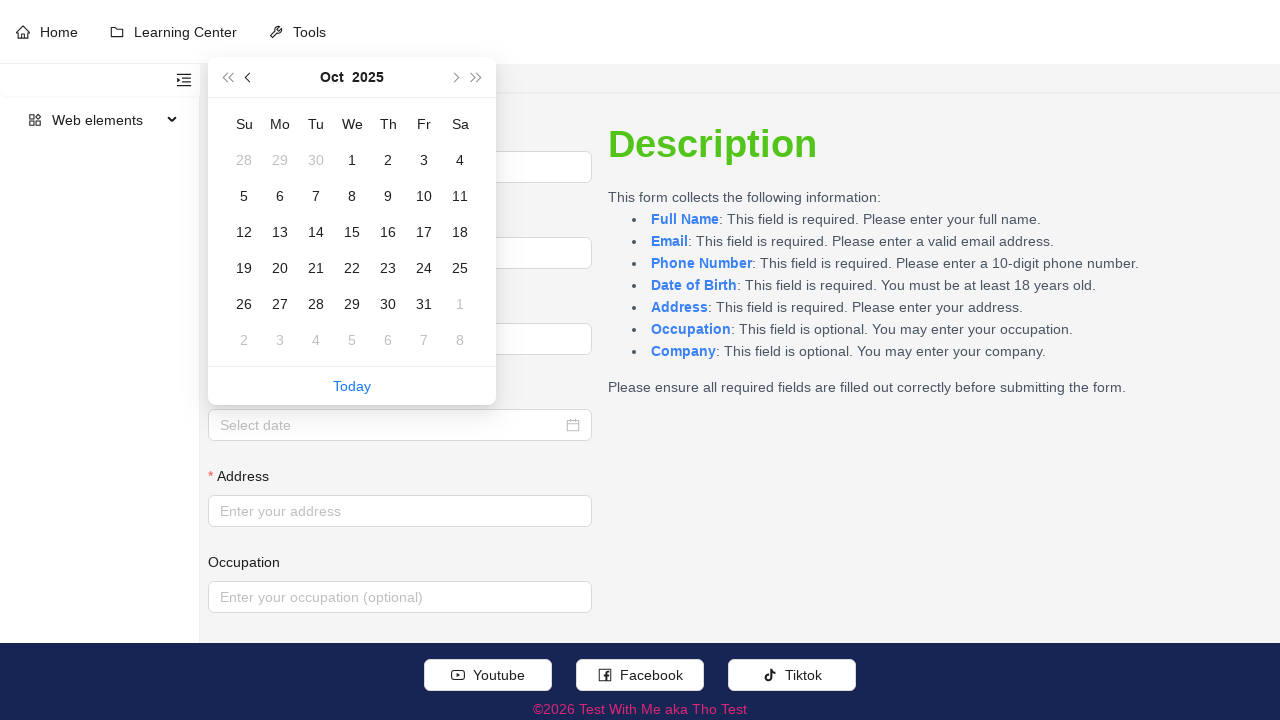

Clicked previous year button to navigate to June at (250, 77) on xpath=//button[@aria-label='prev-year']
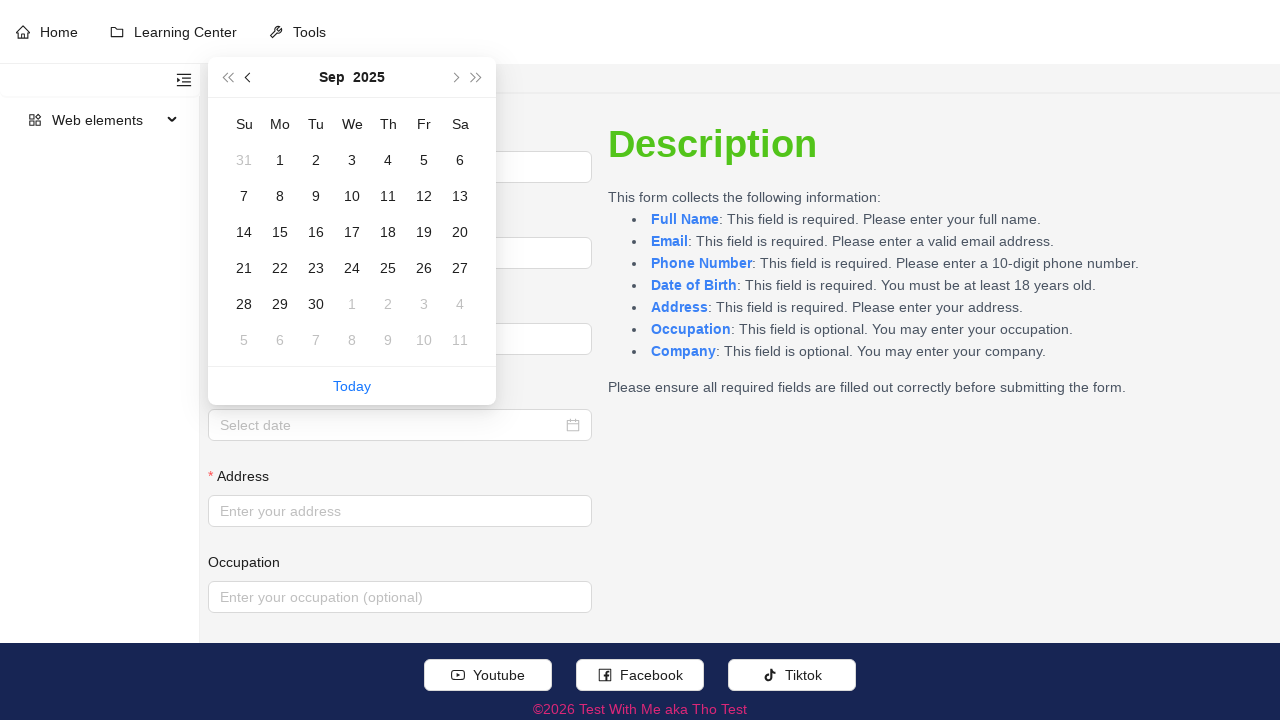

Retrieved updated month display from date picker
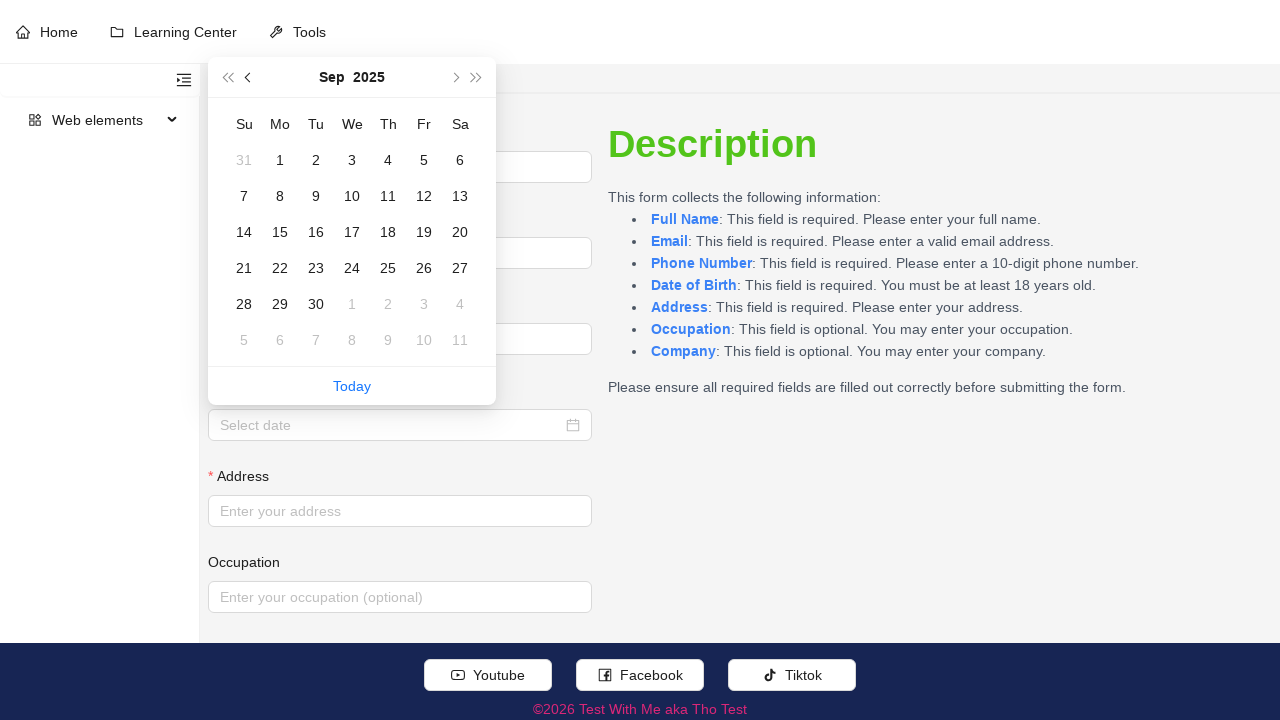

Clicked previous year button to navigate to June at (250, 77) on xpath=//button[@aria-label='prev-year']
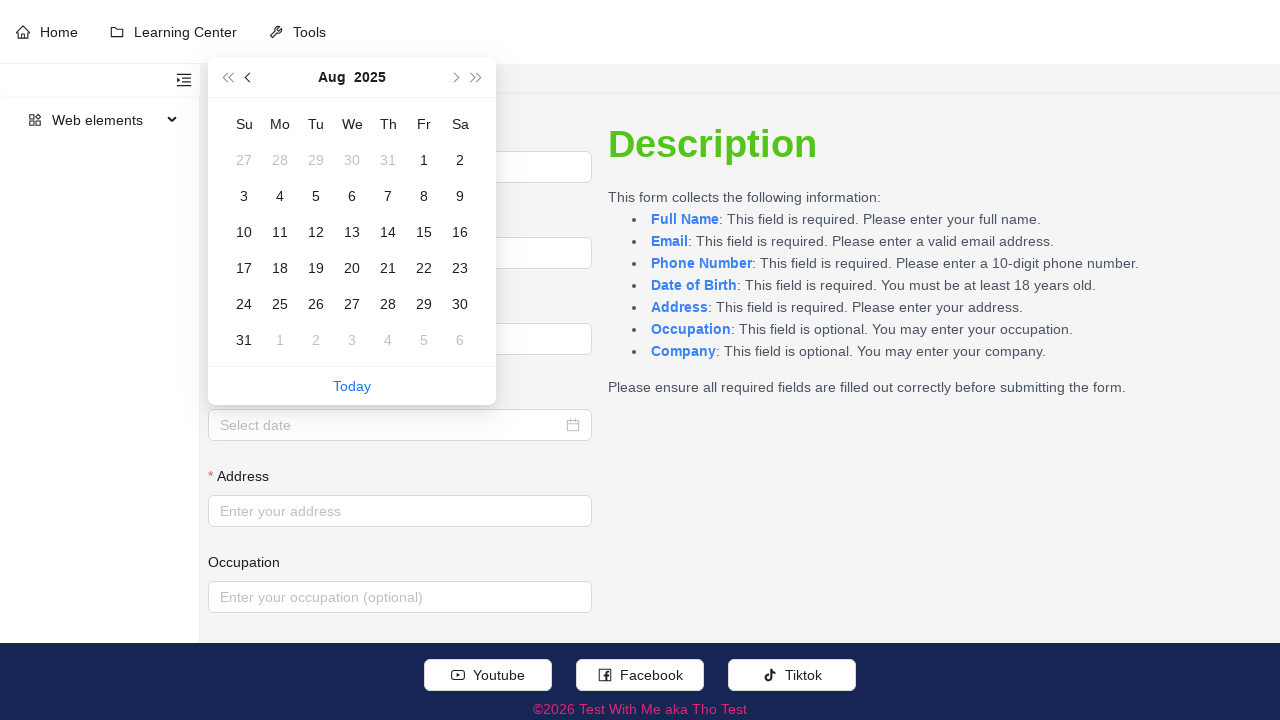

Retrieved updated month display from date picker
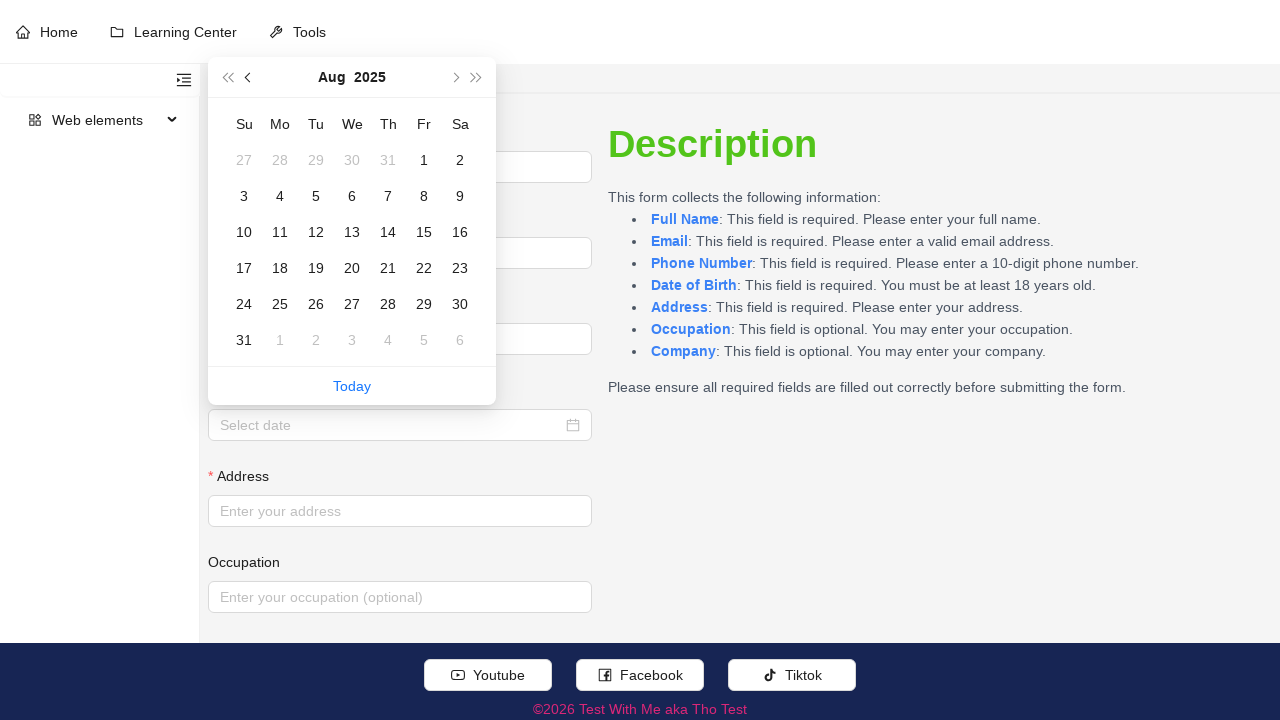

Clicked previous year button to navigate to June at (250, 77) on xpath=//button[@aria-label='prev-year']
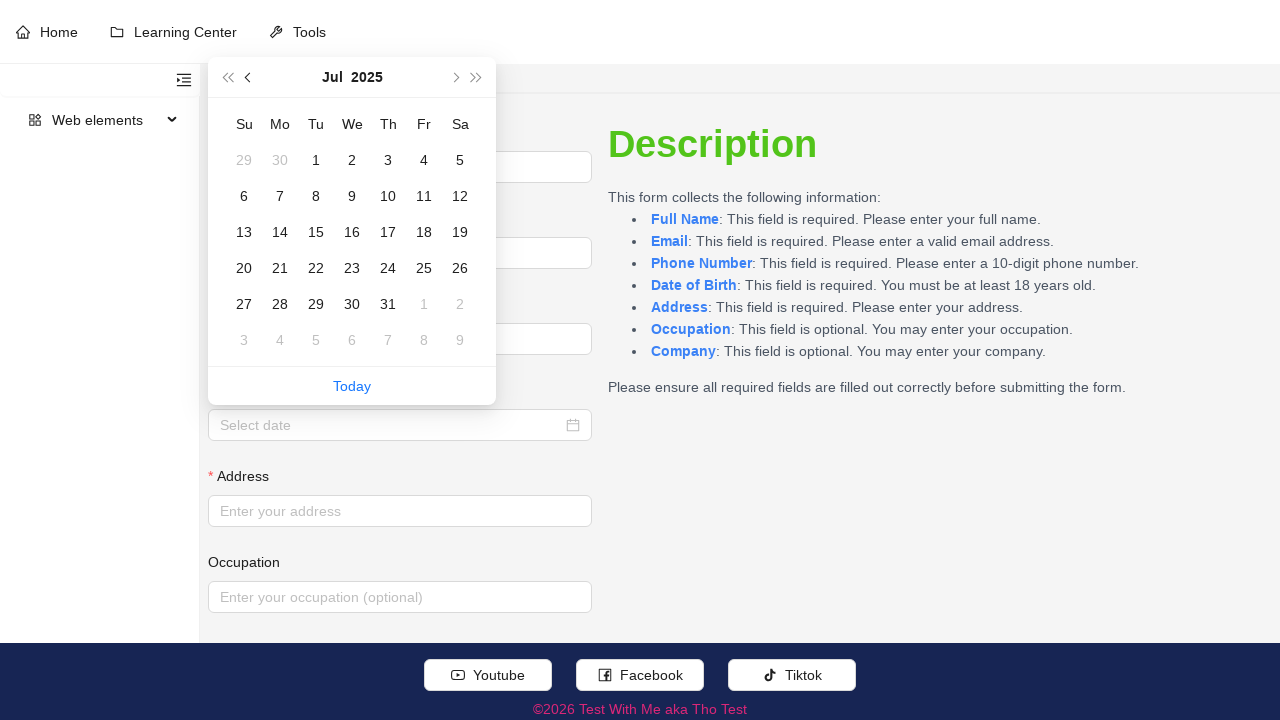

Retrieved updated month display from date picker
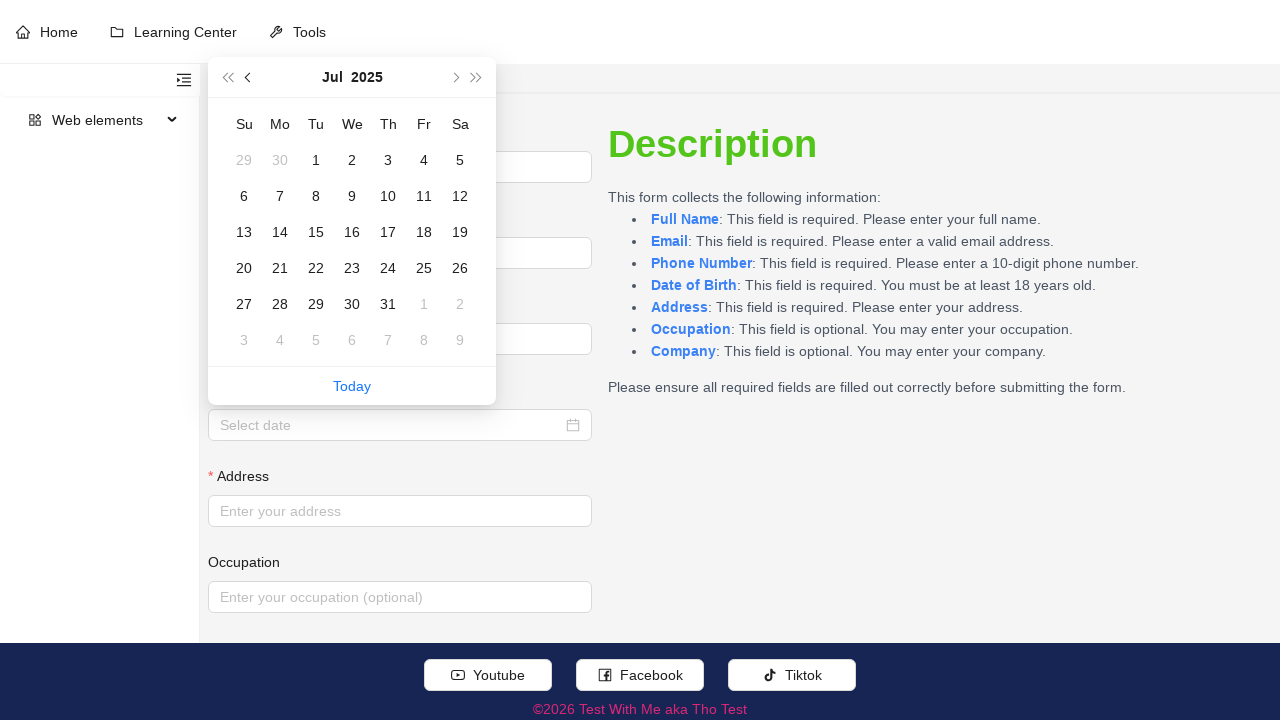

Clicked previous year button to navigate to June at (250, 77) on xpath=//button[@aria-label='prev-year']
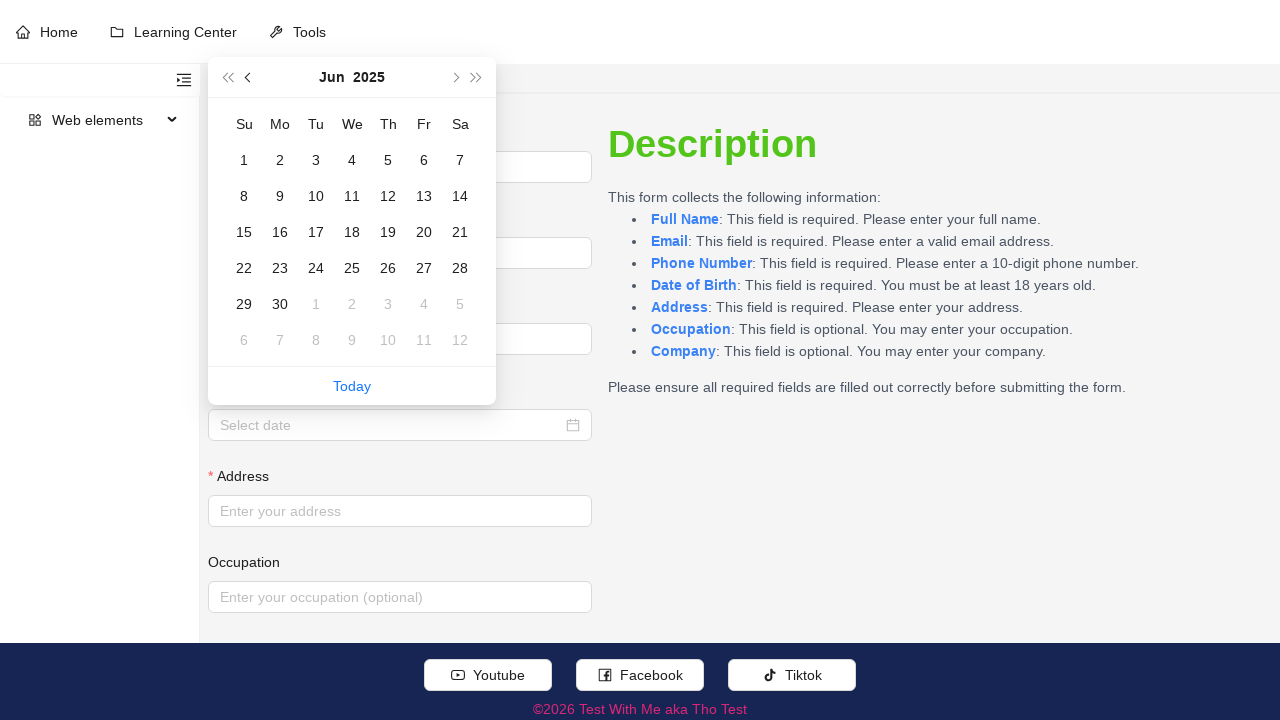

Retrieved updated month display from date picker
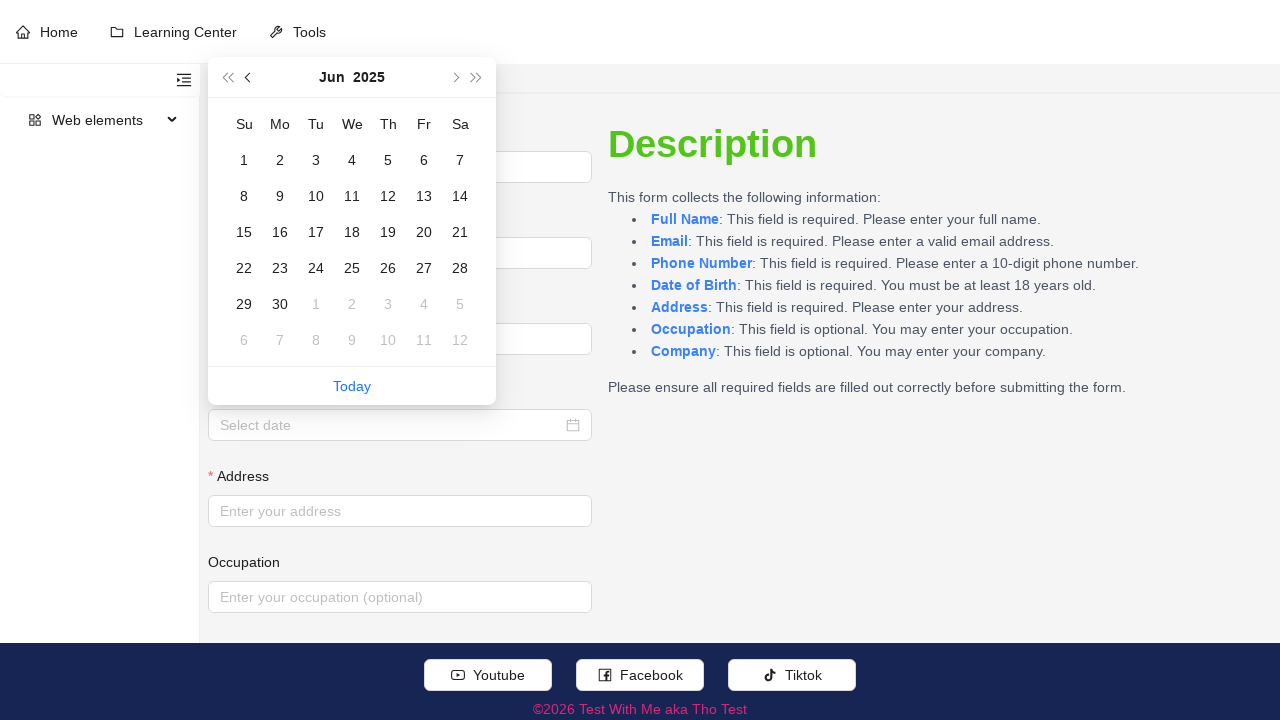

Retrieved current year display from date picker
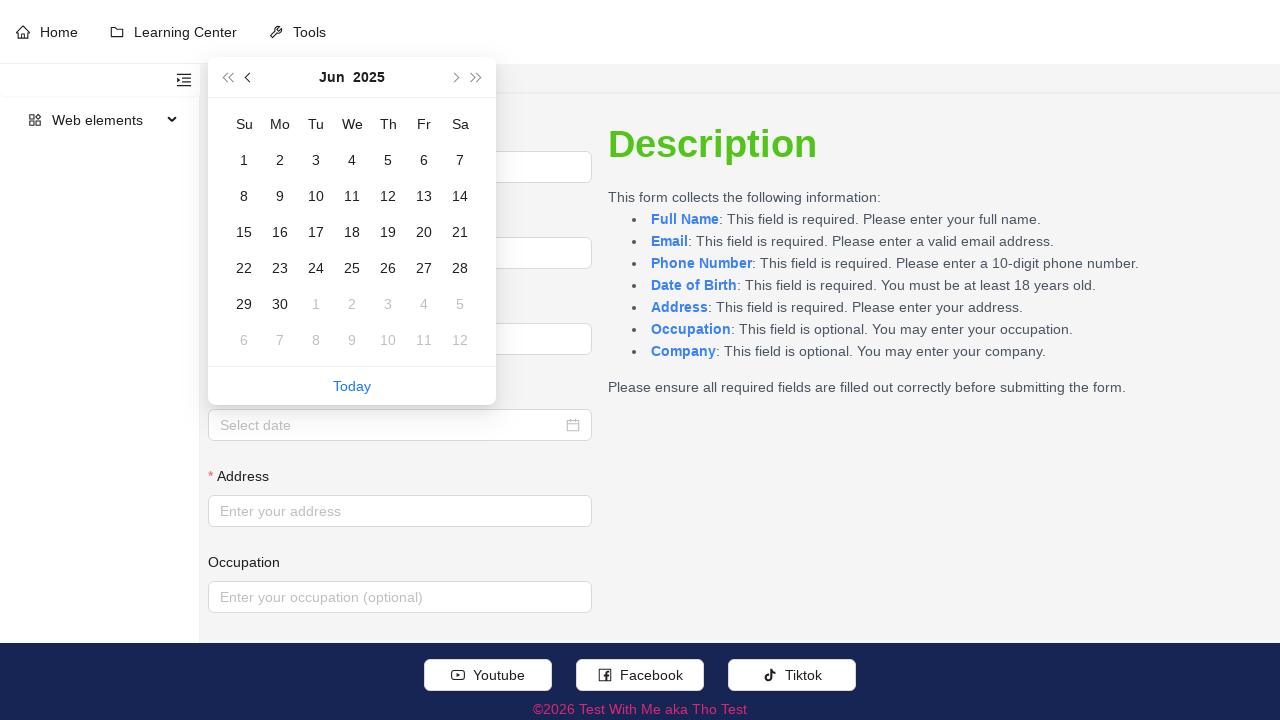

Clicked super previous year button to navigate to 2015 at (227, 77) on xpath=//button[@aria-label='super-prev-year']
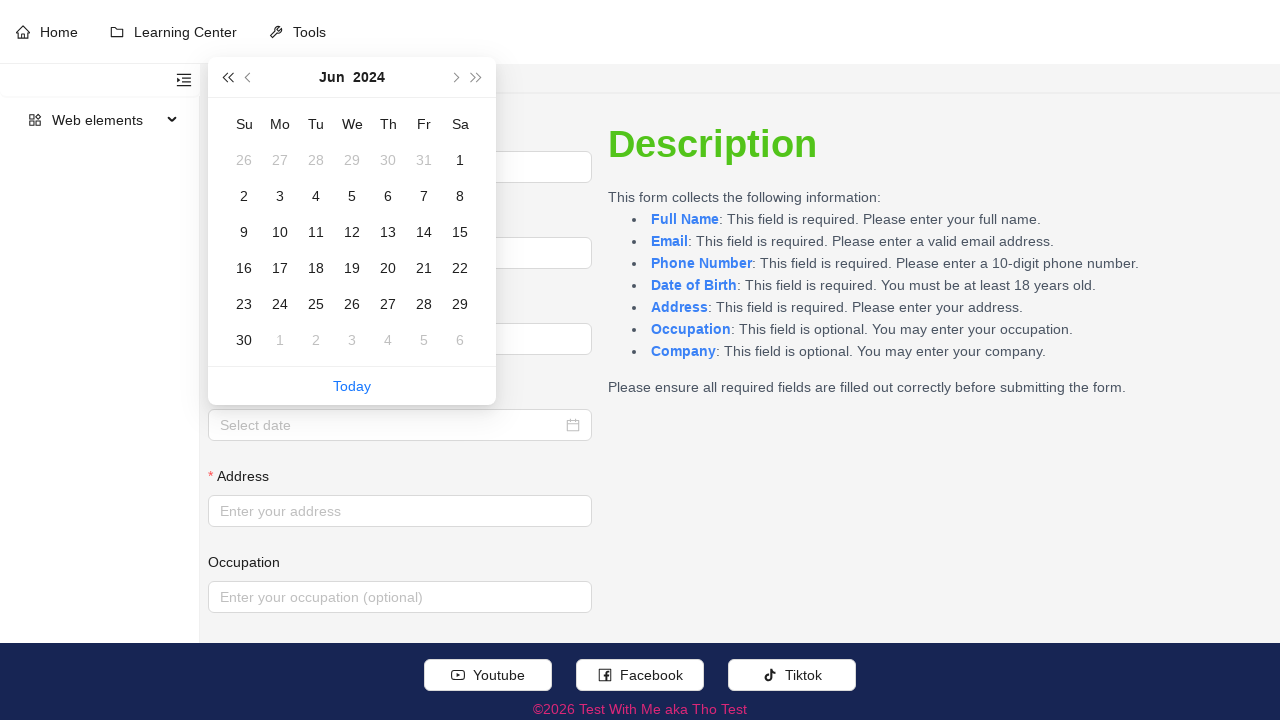

Retrieved updated year display from date picker
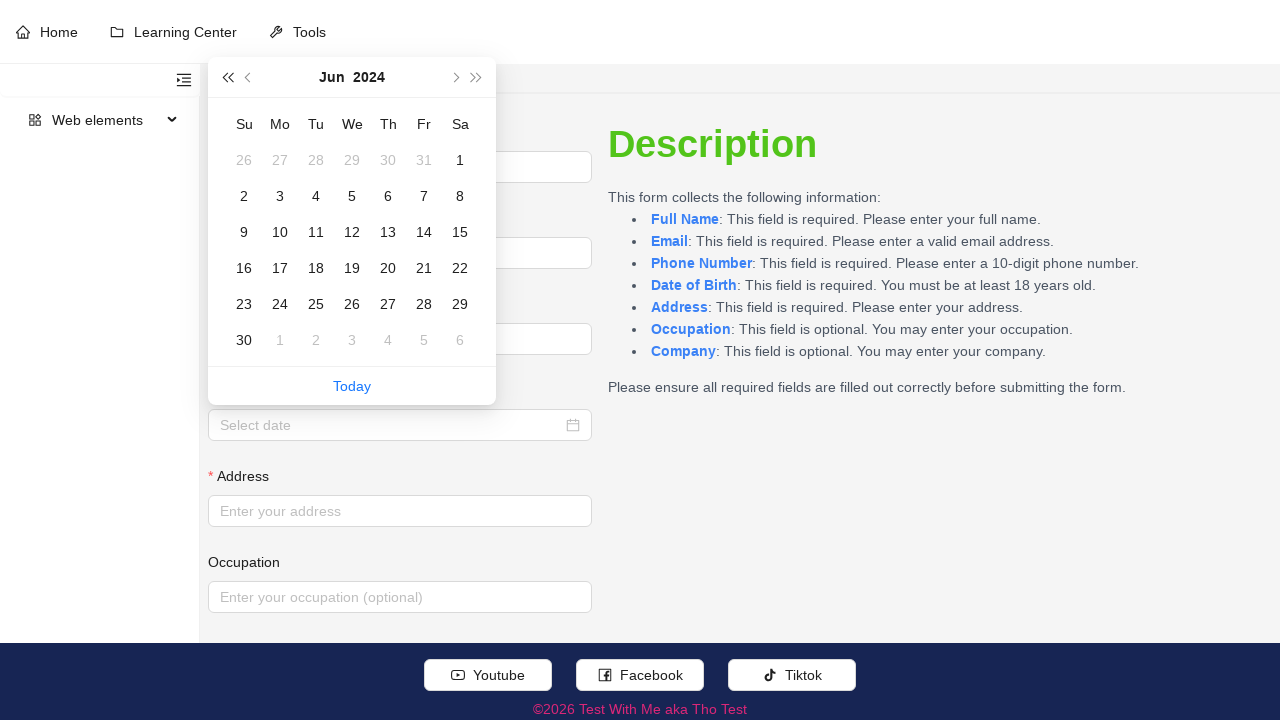

Clicked super previous year button to navigate to 2015 at (227, 77) on xpath=//button[@aria-label='super-prev-year']
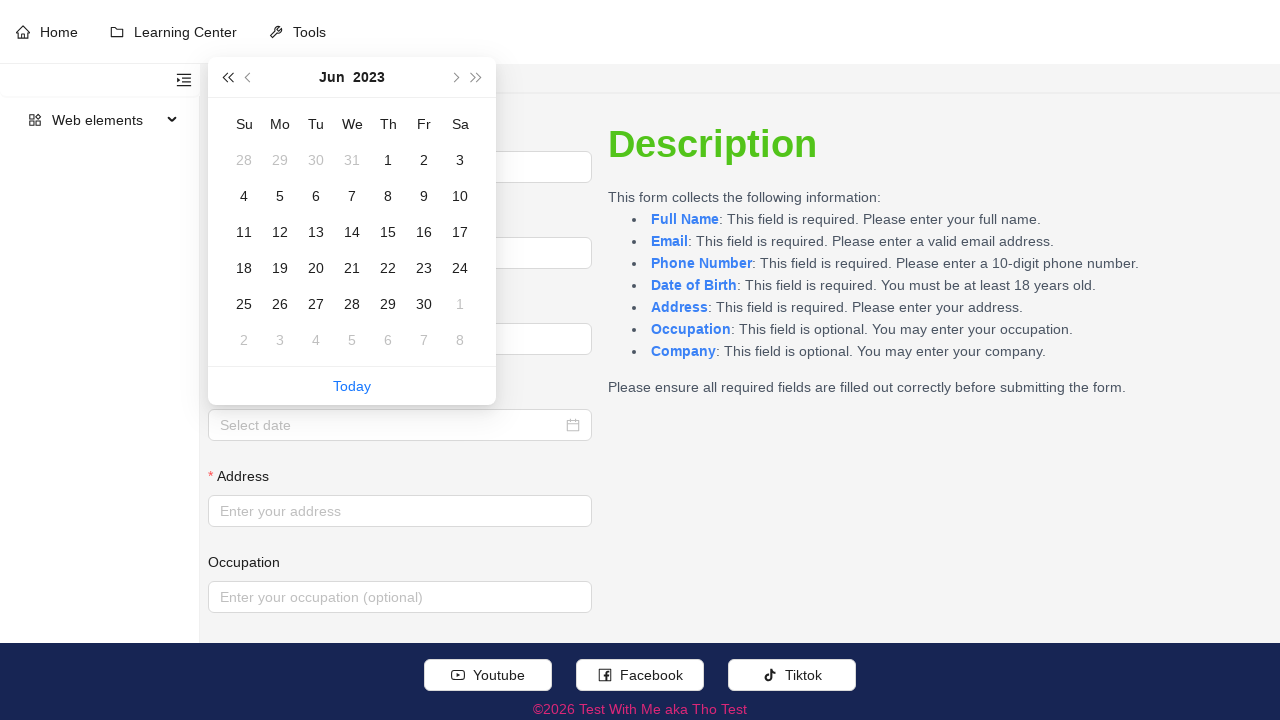

Retrieved updated year display from date picker
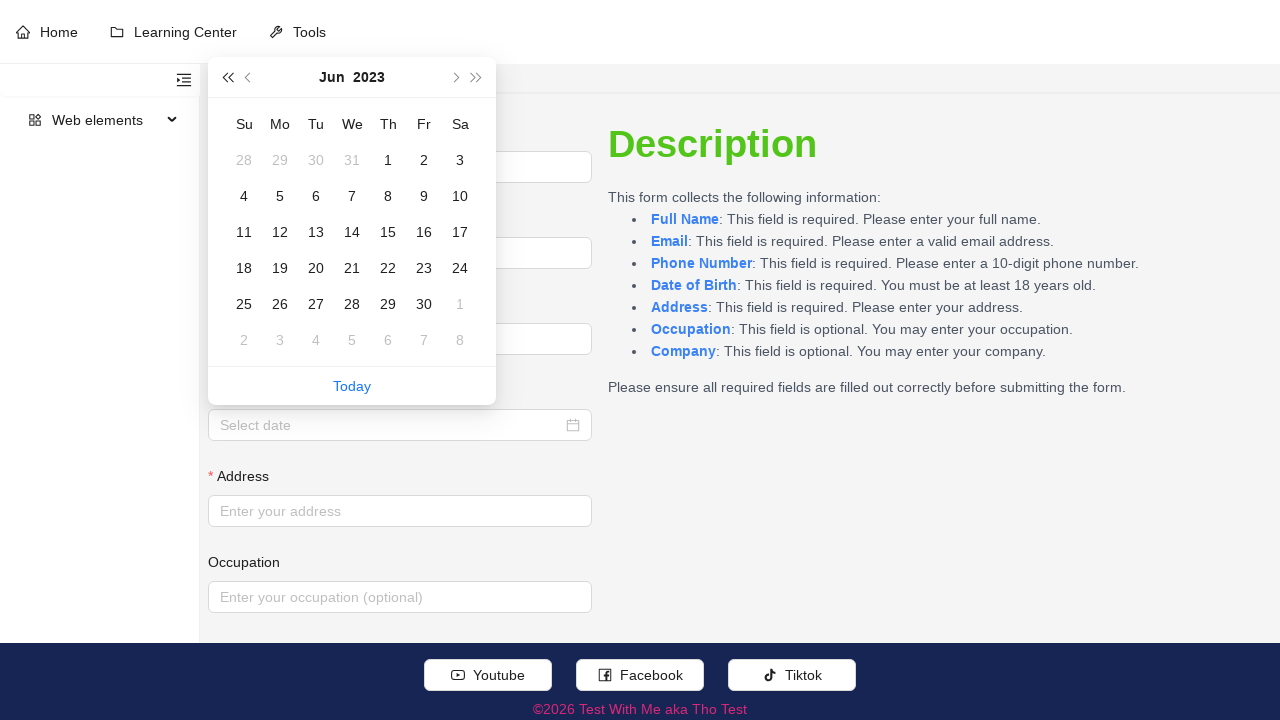

Clicked super previous year button to navigate to 2015 at (227, 77) on xpath=//button[@aria-label='super-prev-year']
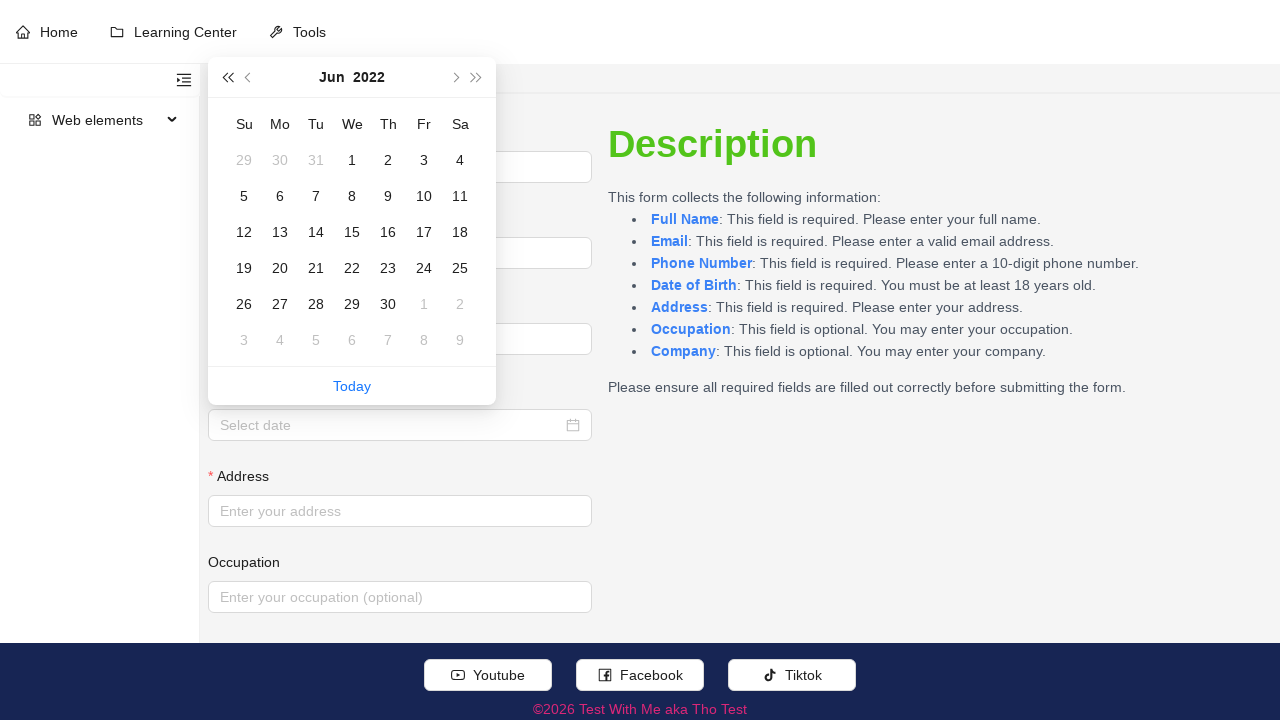

Retrieved updated year display from date picker
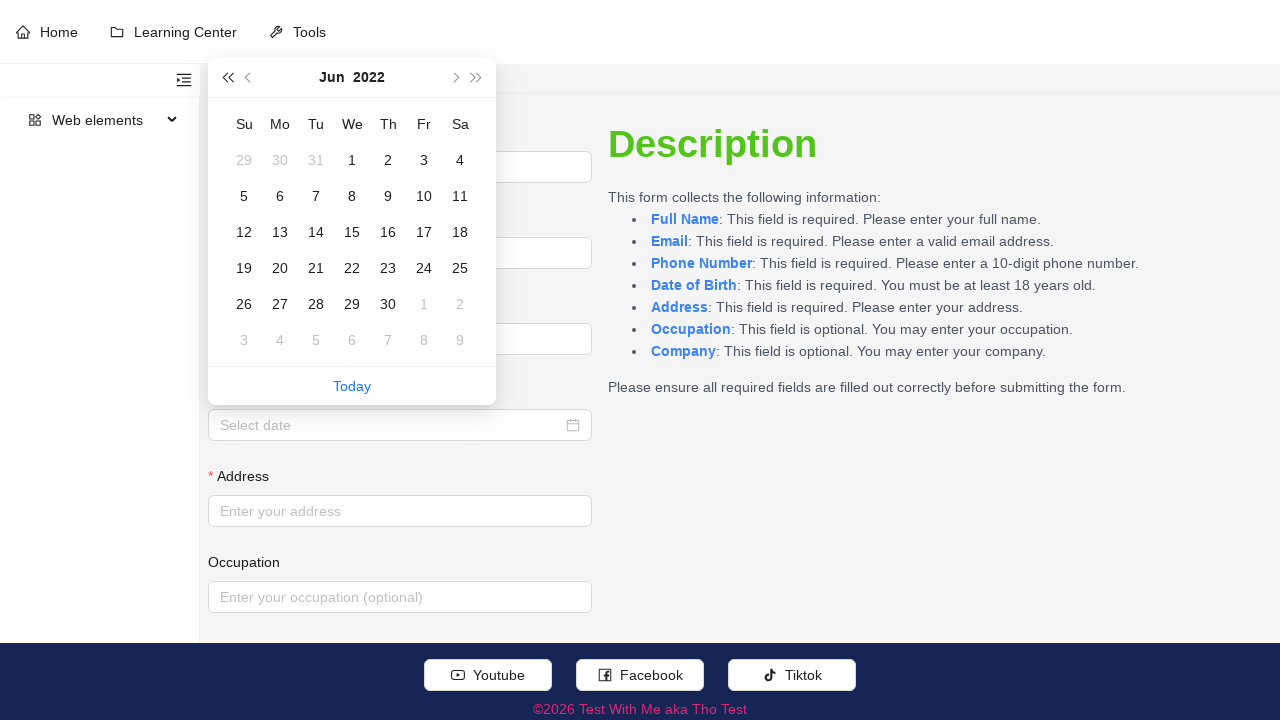

Clicked super previous year button to navigate to 2015 at (227, 77) on xpath=//button[@aria-label='super-prev-year']
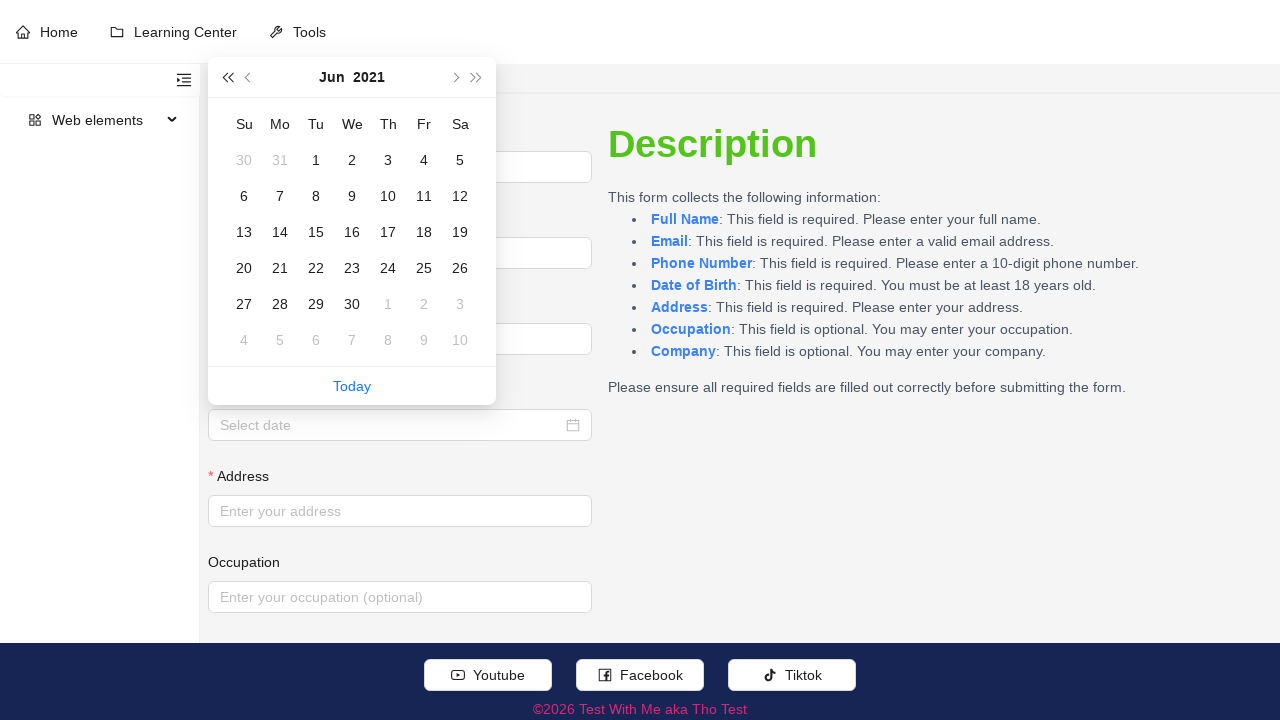

Retrieved updated year display from date picker
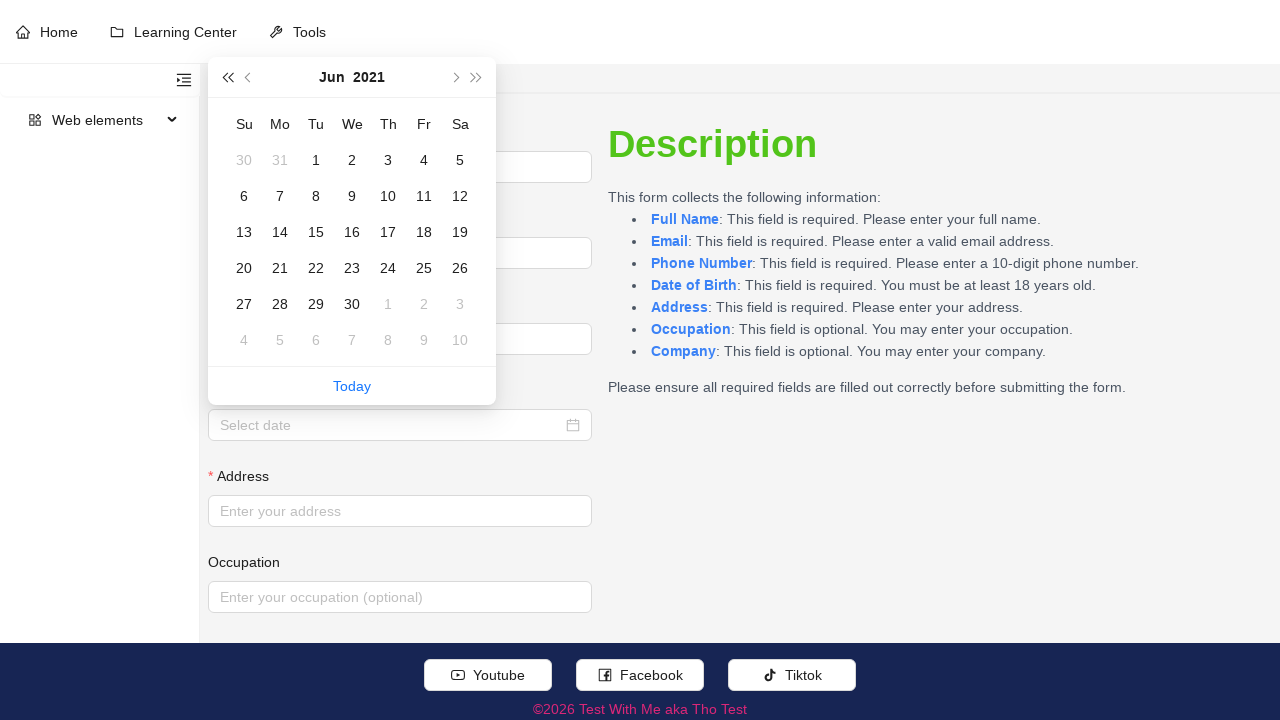

Clicked super previous year button to navigate to 2015 at (227, 77) on xpath=//button[@aria-label='super-prev-year']
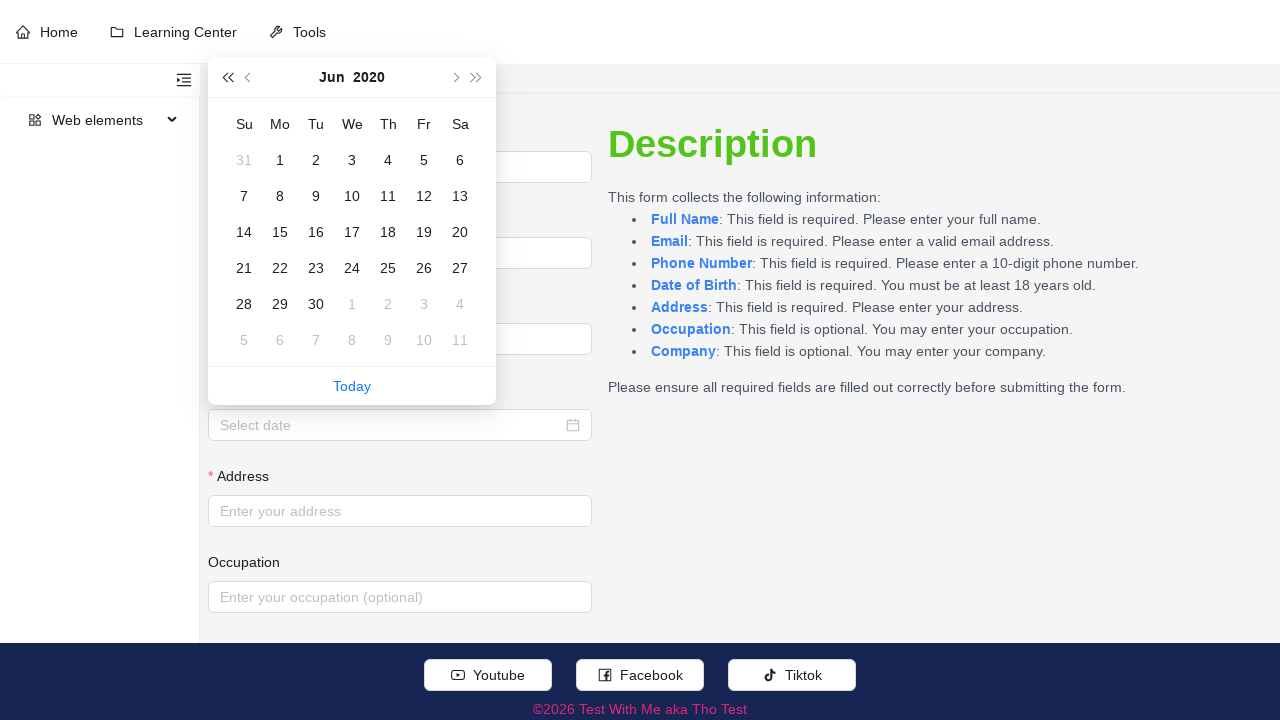

Retrieved updated year display from date picker
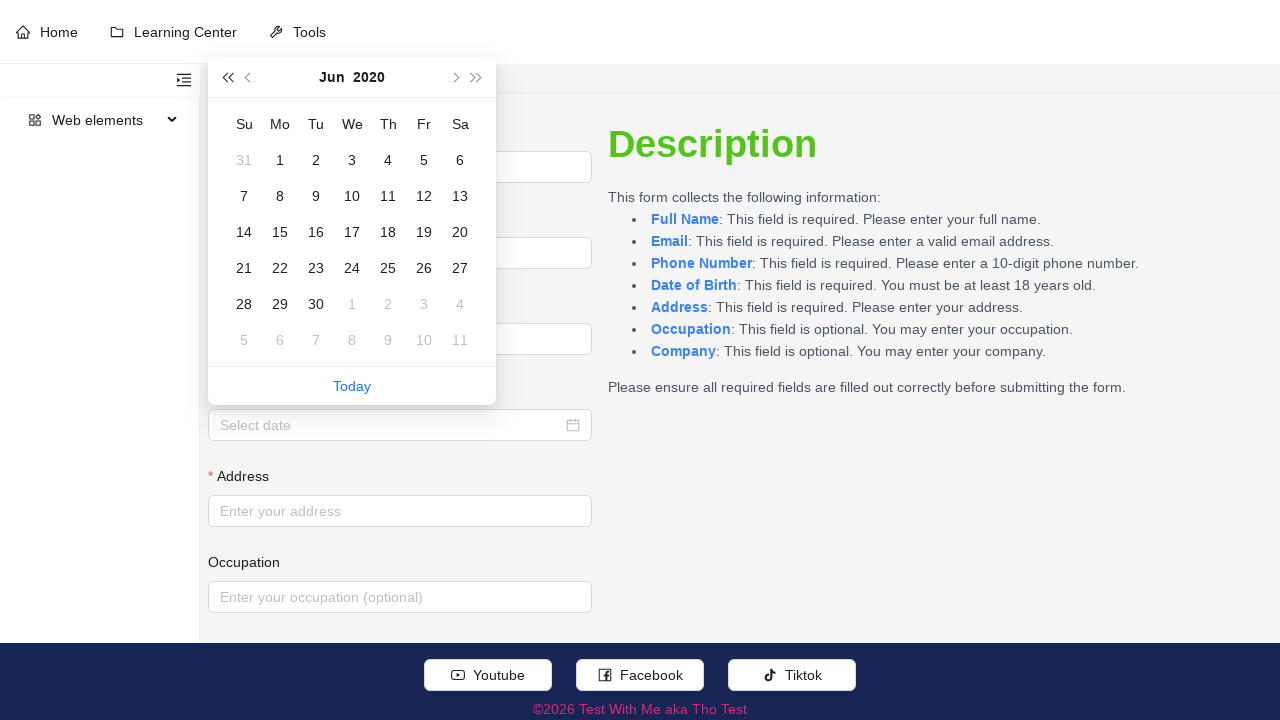

Clicked super previous year button to navigate to 2015 at (227, 77) on xpath=//button[@aria-label='super-prev-year']
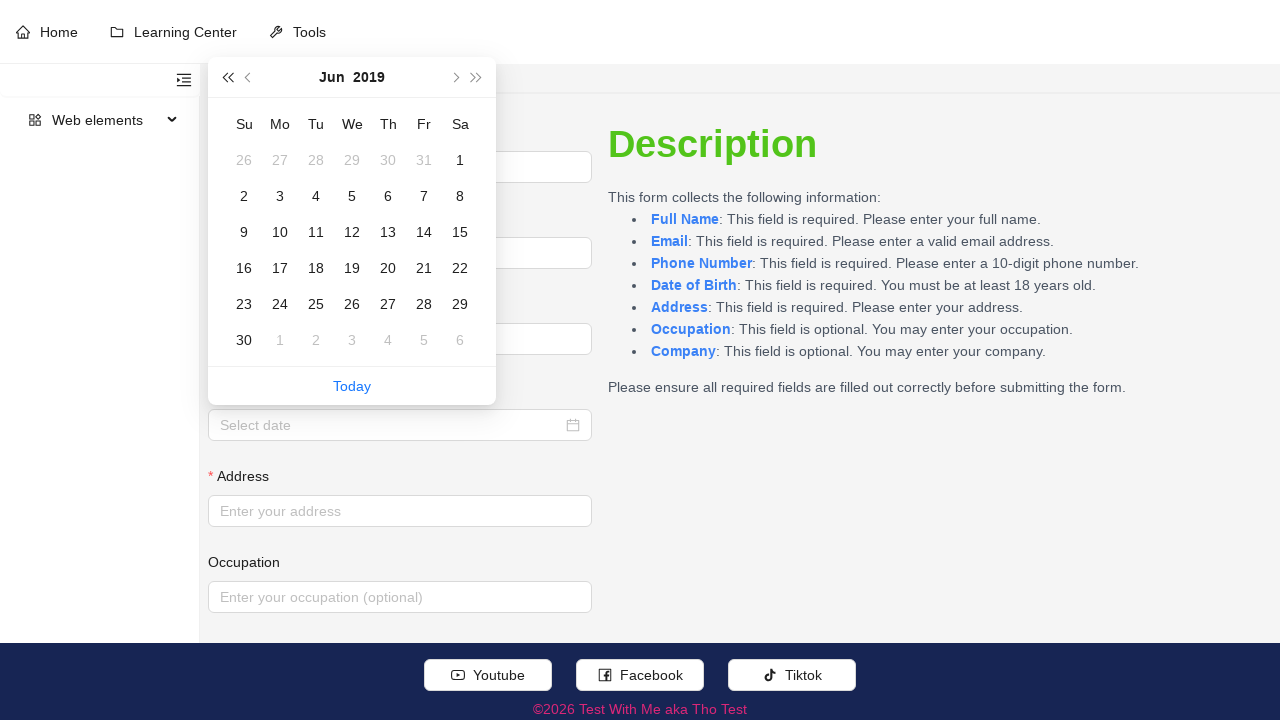

Retrieved updated year display from date picker
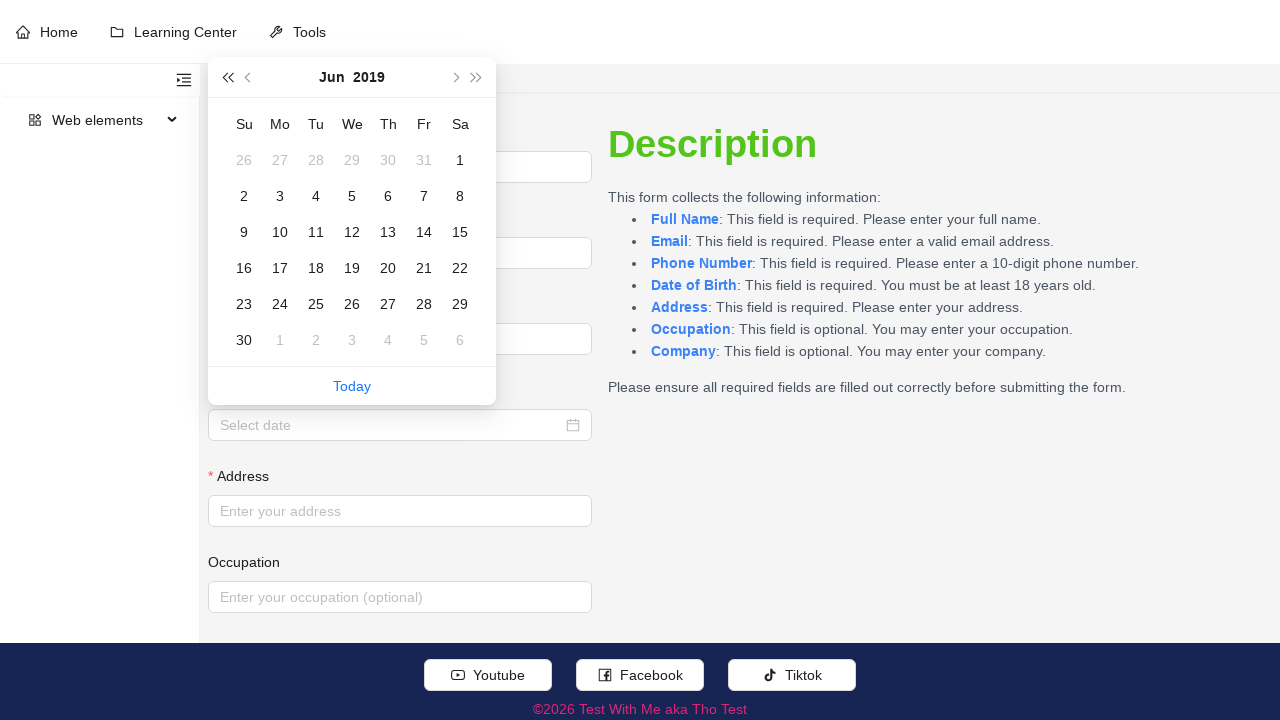

Clicked super previous year button to navigate to 2015 at (227, 77) on xpath=//button[@aria-label='super-prev-year']
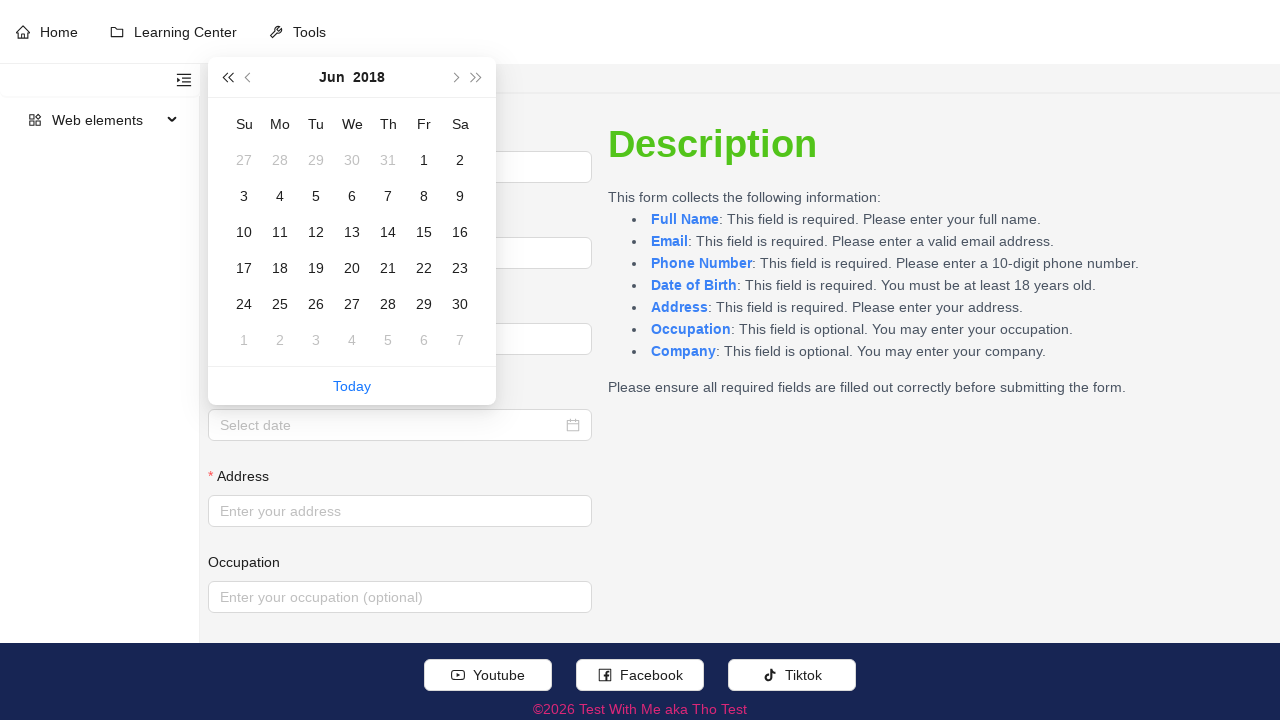

Retrieved updated year display from date picker
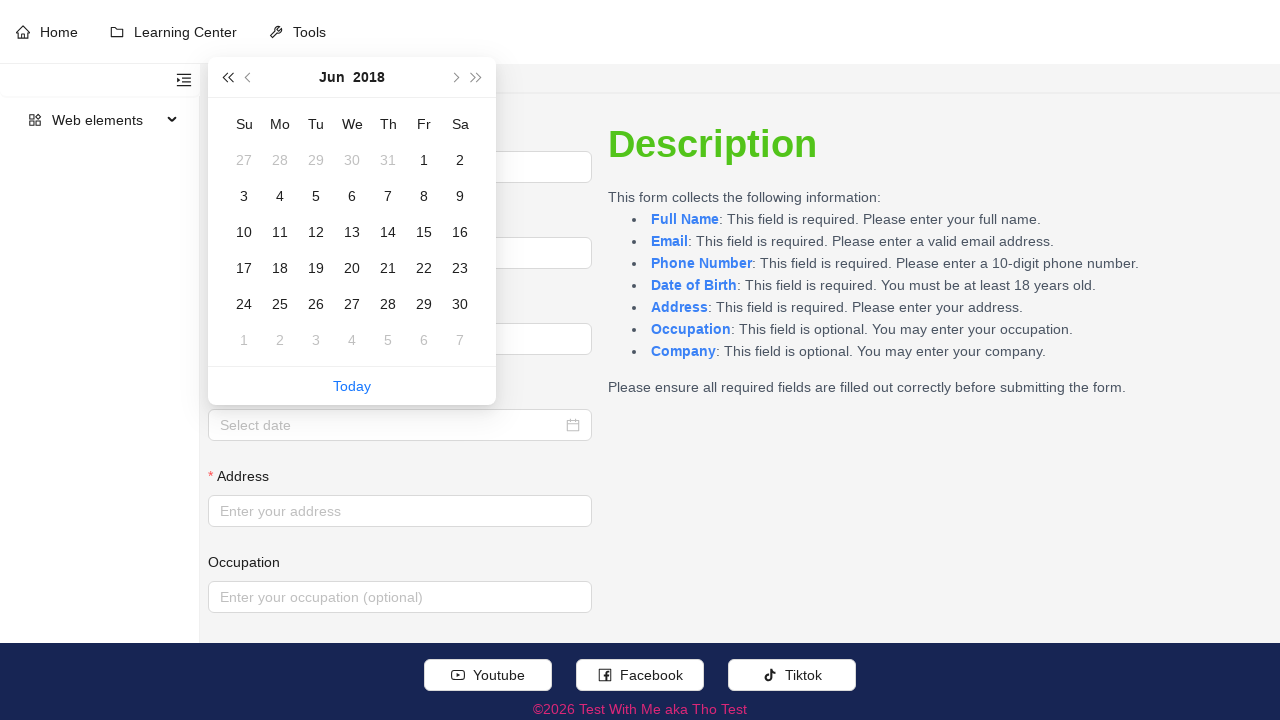

Clicked super previous year button to navigate to 2015 at (227, 77) on xpath=//button[@aria-label='super-prev-year']
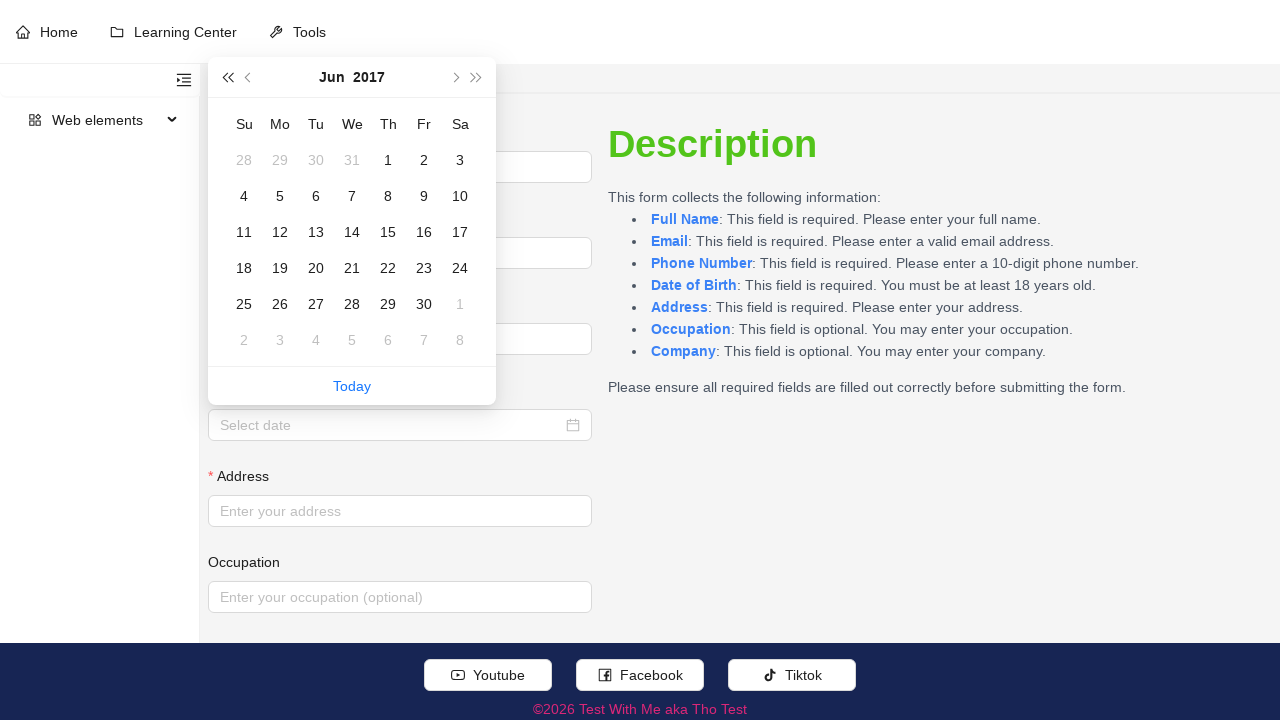

Retrieved updated year display from date picker
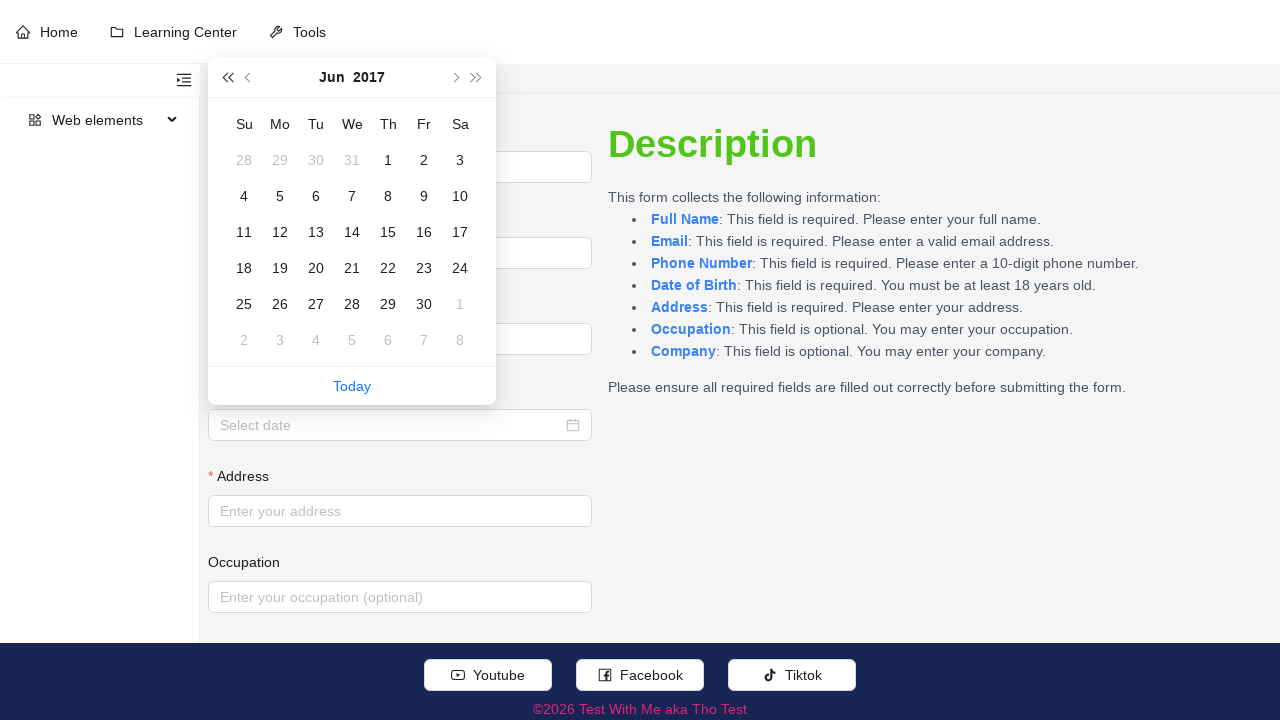

Clicked super previous year button to navigate to 2015 at (227, 77) on xpath=//button[@aria-label='super-prev-year']
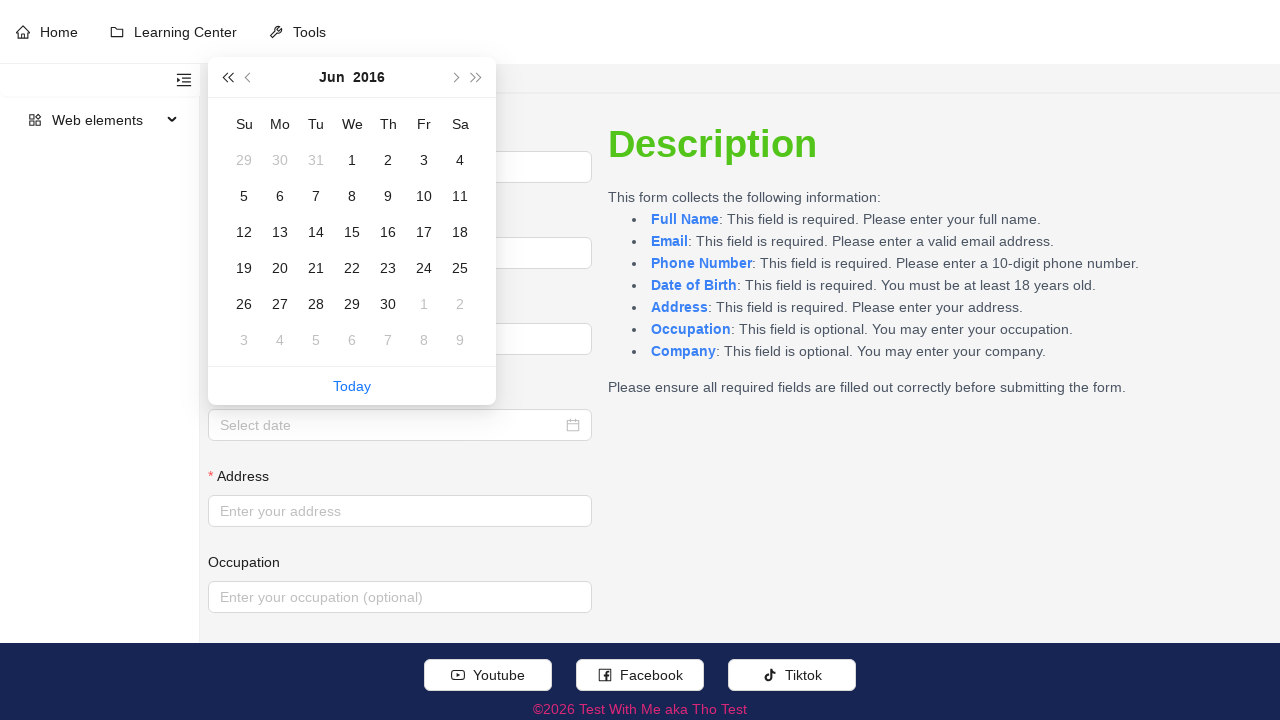

Retrieved updated year display from date picker
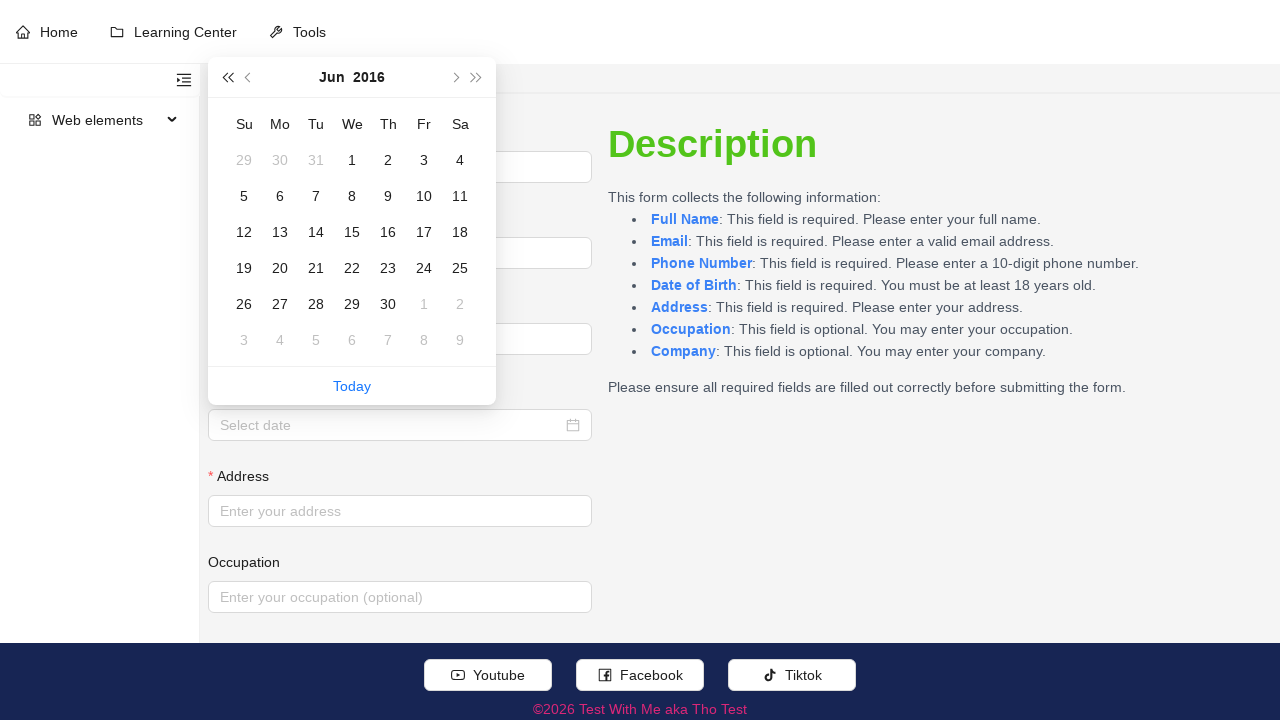

Clicked super previous year button to navigate to 2015 at (227, 77) on xpath=//button[@aria-label='super-prev-year']
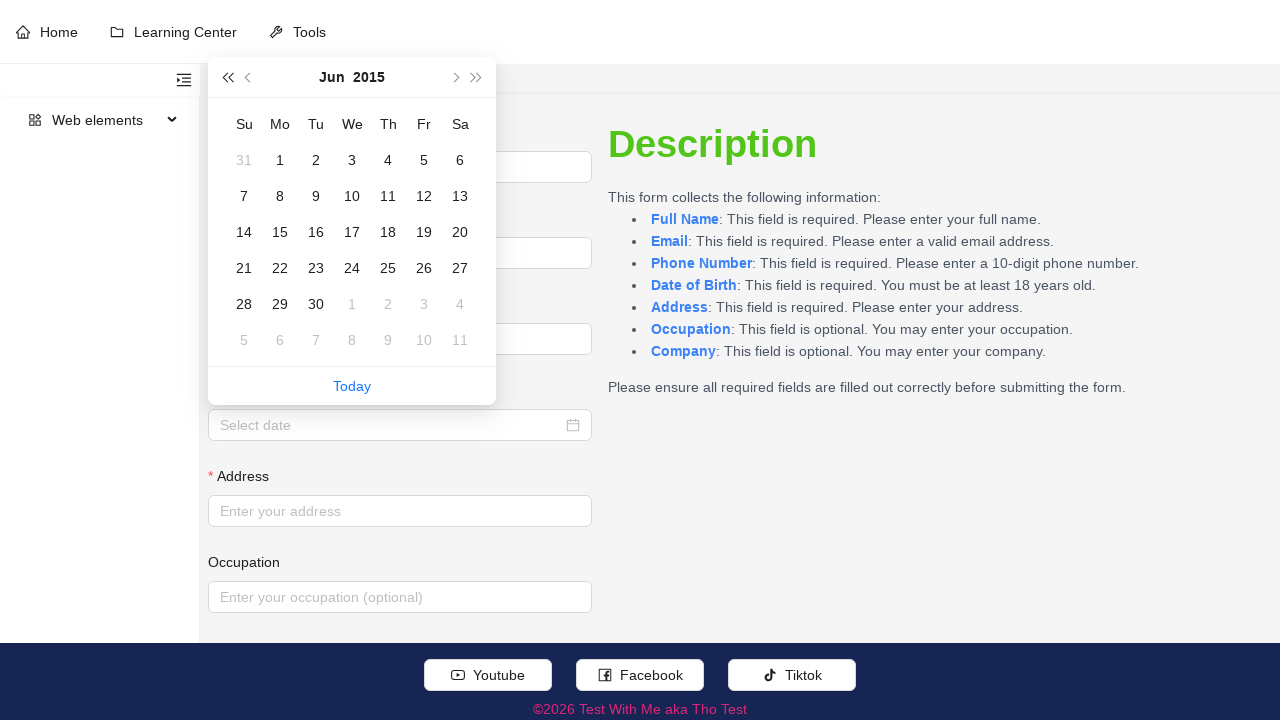

Retrieved updated year display from date picker
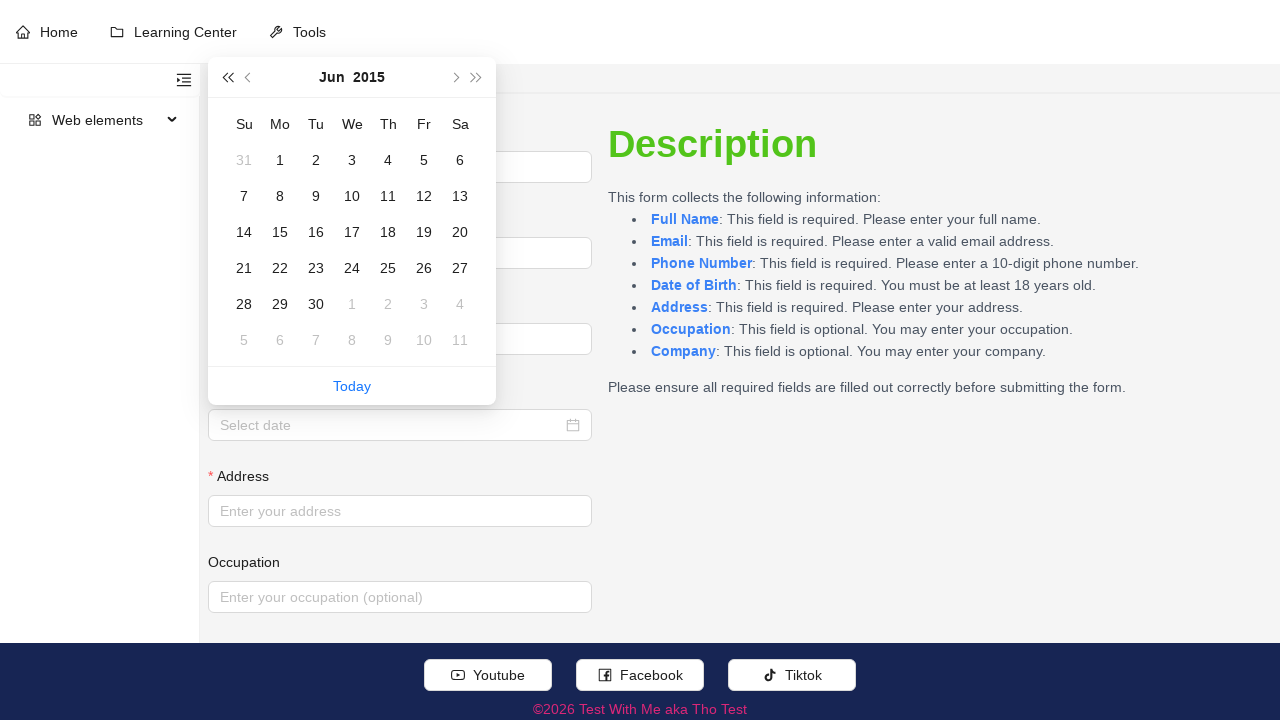

Selected the 15th day (June 15, 2015) which makes user under 18 years old at (280, 232) on xpath=//td[contains(concat(' ',normalize-space(@class),' '),' ant-picker-cell-in
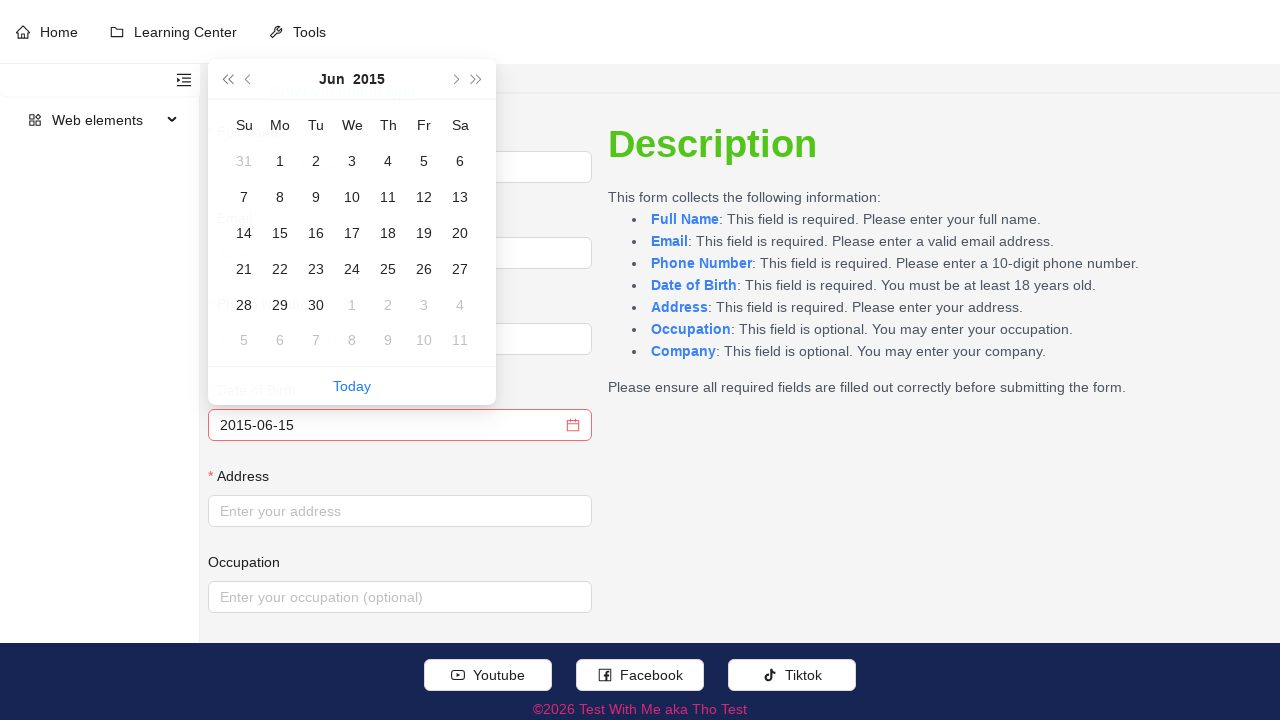

Verified error message 'You must be at least 18 years old!' is displayed for under-18 date of birth
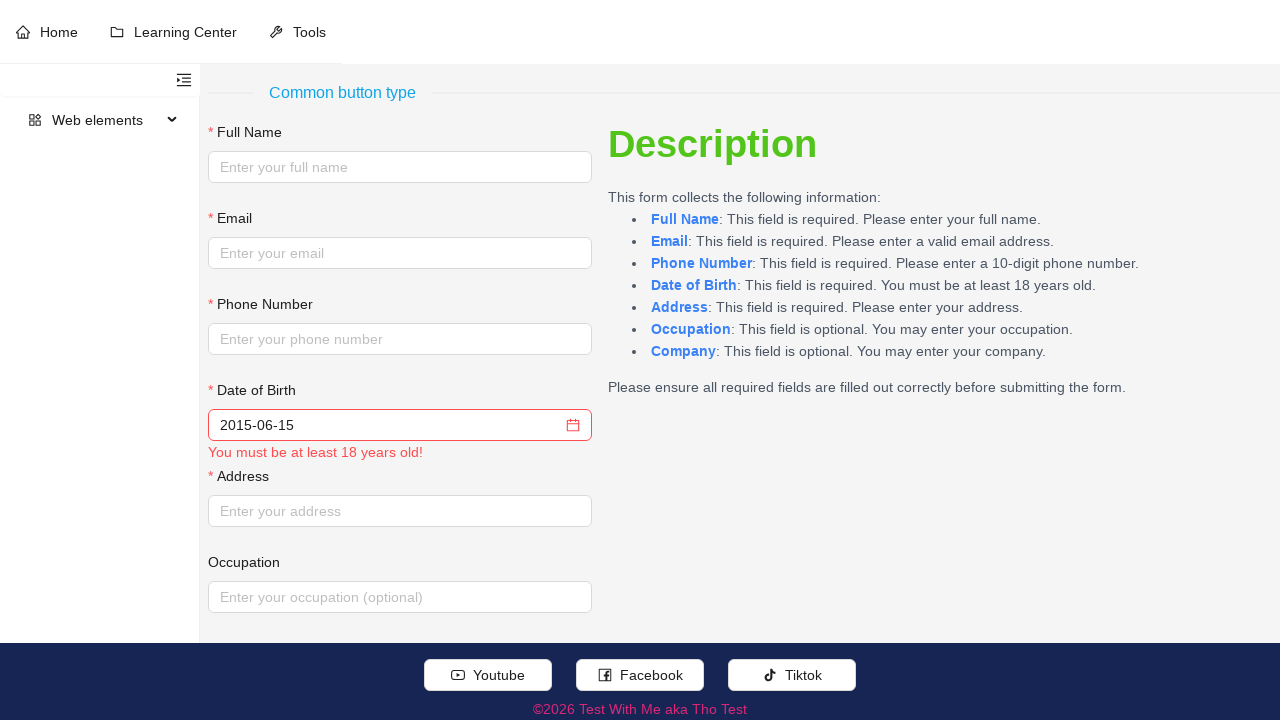

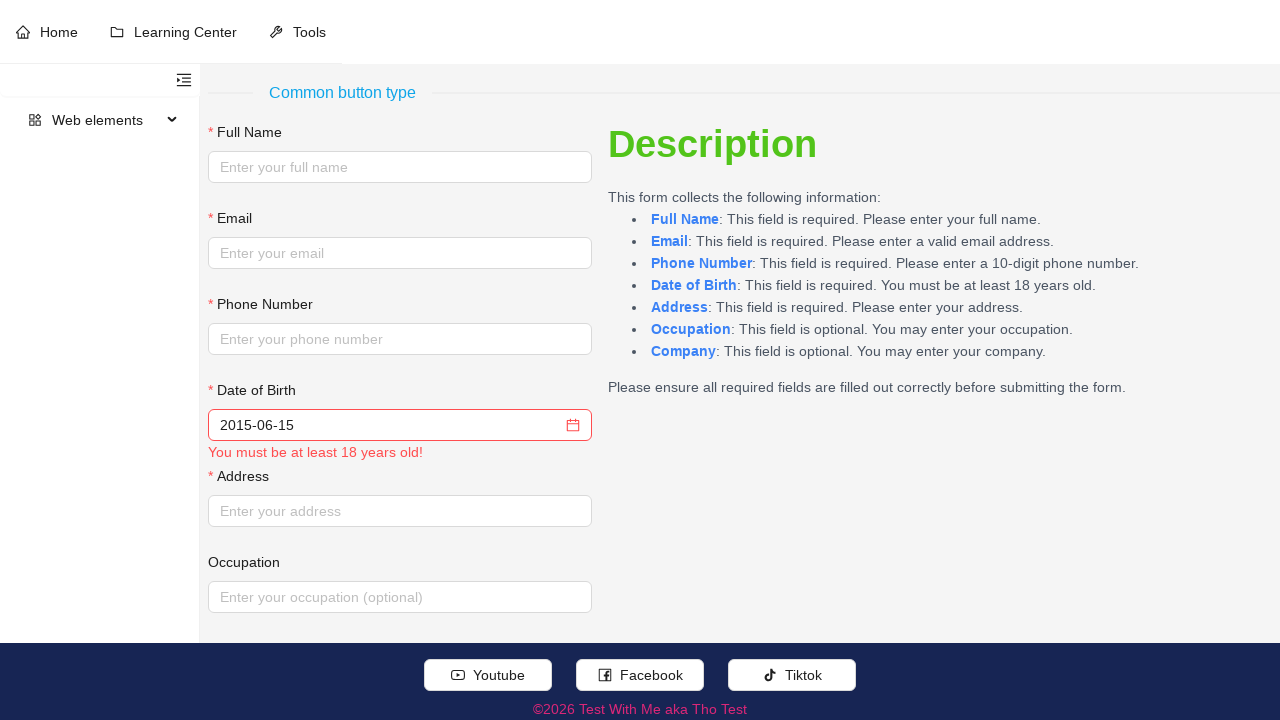